Navigates through all pages of quotes website by clicking the "Next" button repeatedly until reaching the last page, verifying that quotes and authors are displayed on each page

Starting URL: https://quotes.toscrape.com/

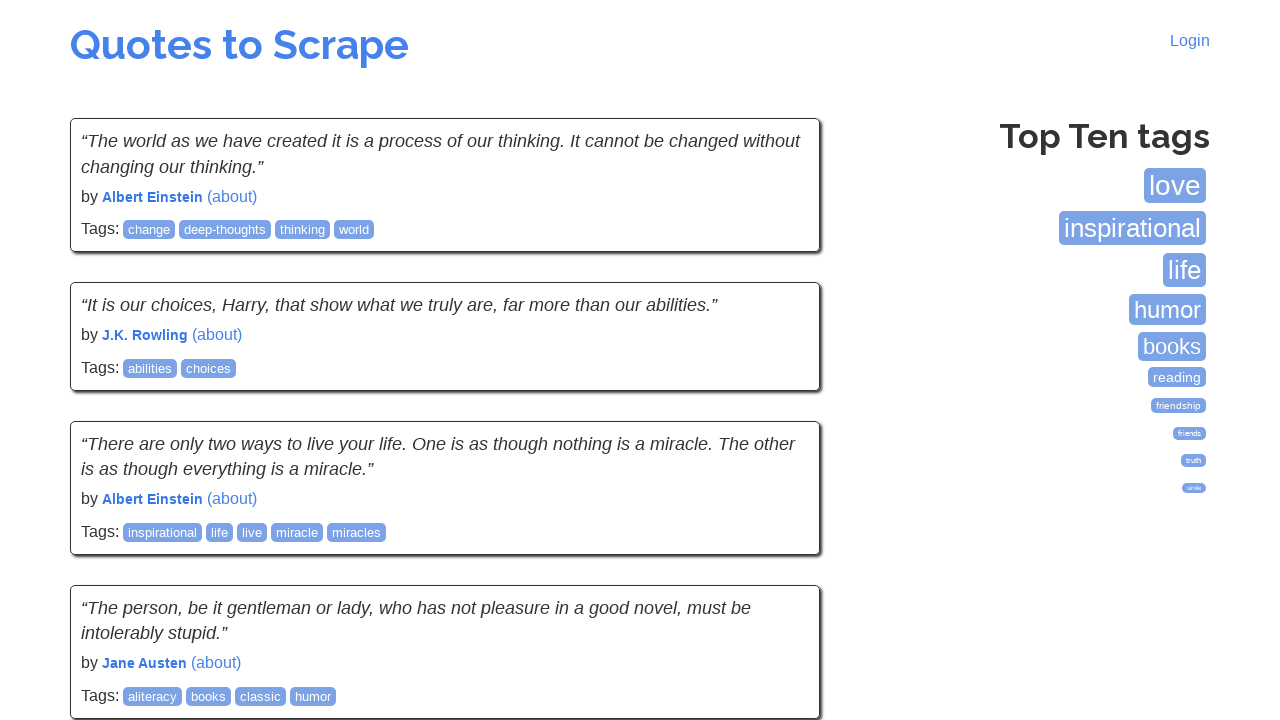

Waited for quote text to load on current page
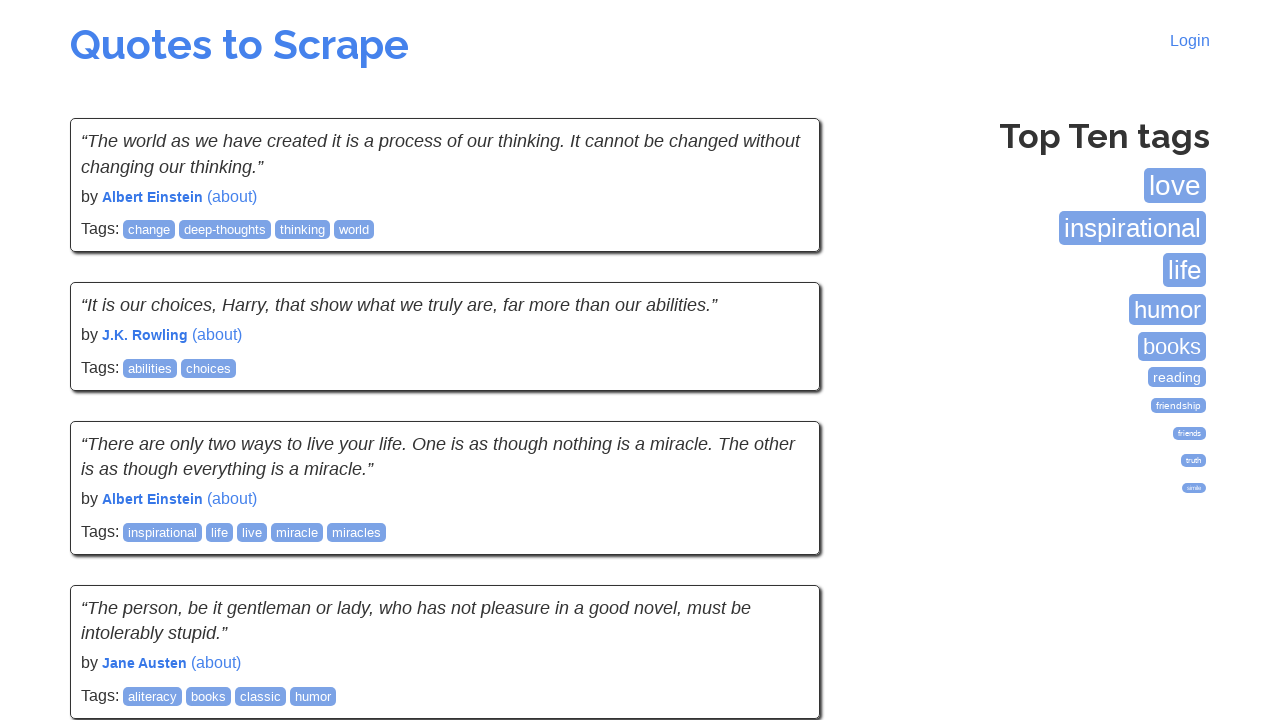

Waited for author name to load on current page
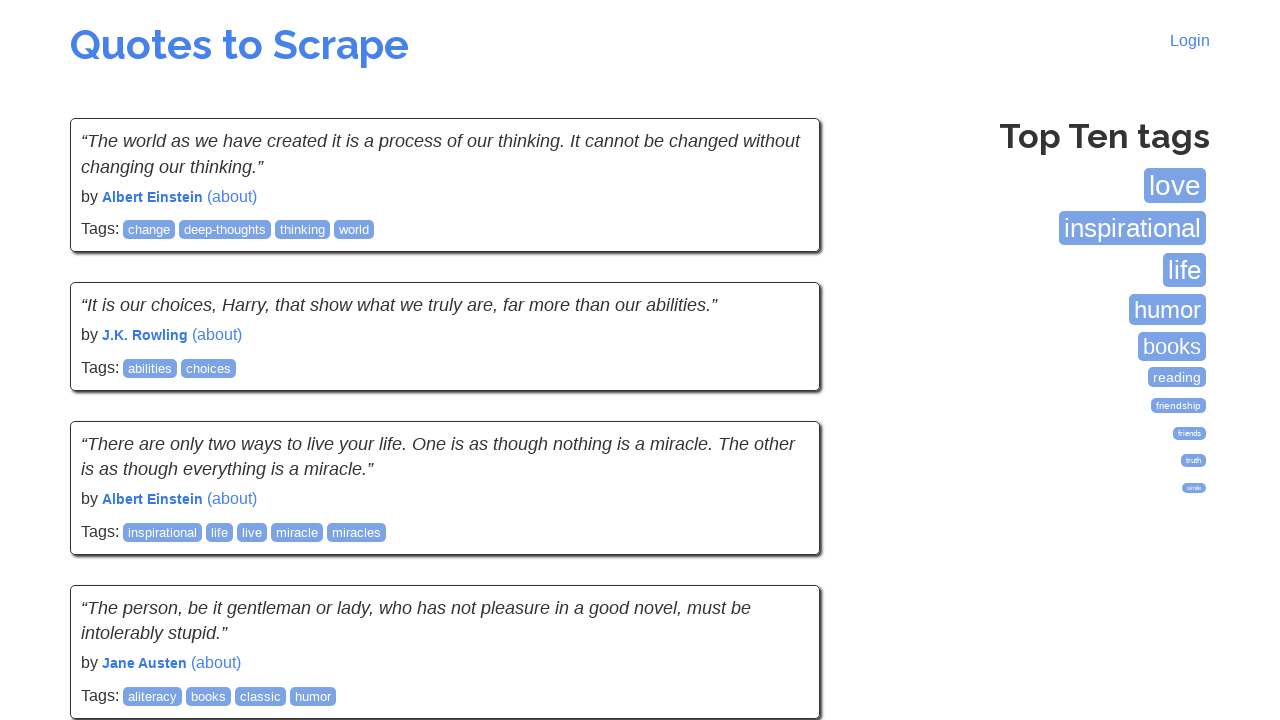

Located the next button
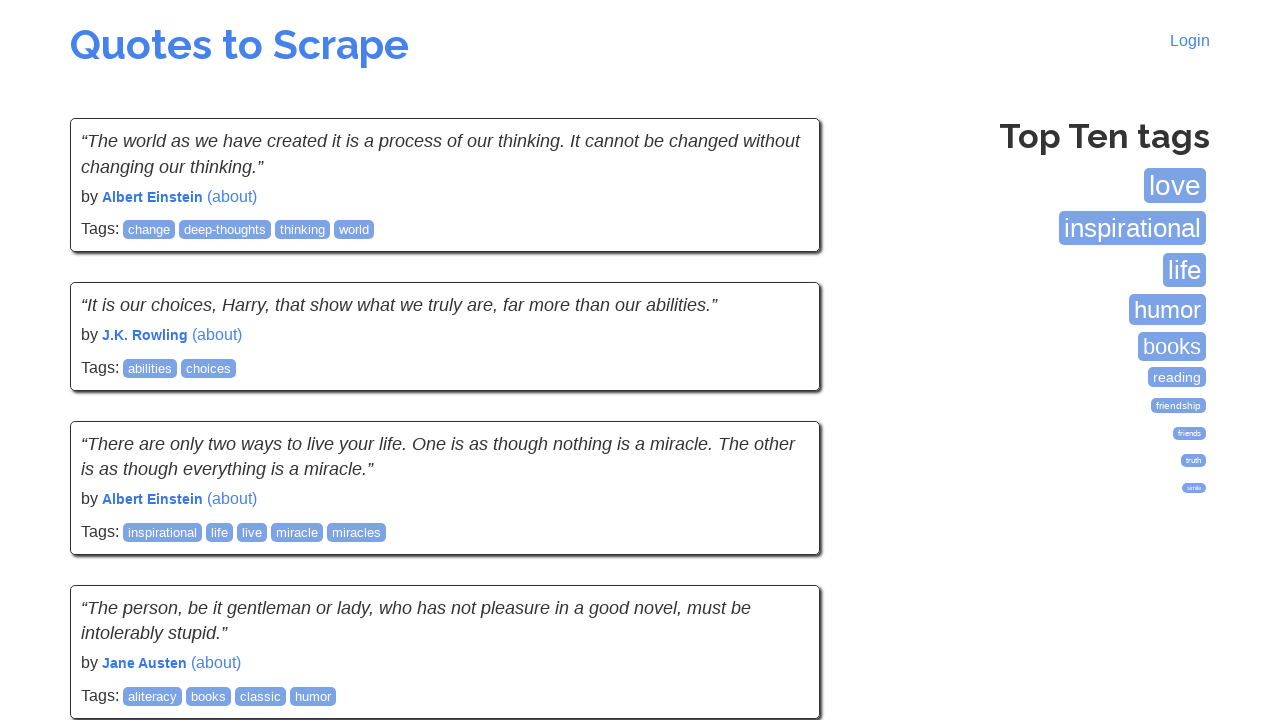

Scrolled next button into view
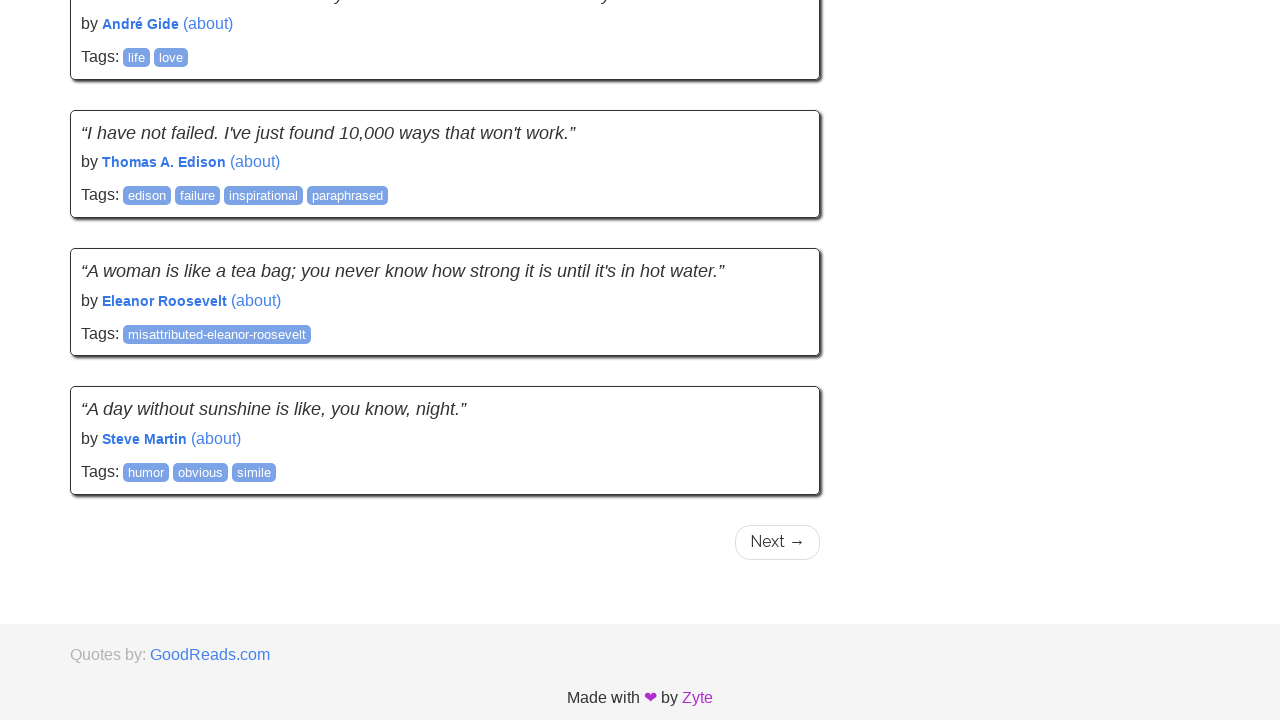

Clicked next button to navigate to next page at (778, 542) on xpath=//li[@class='next']/a
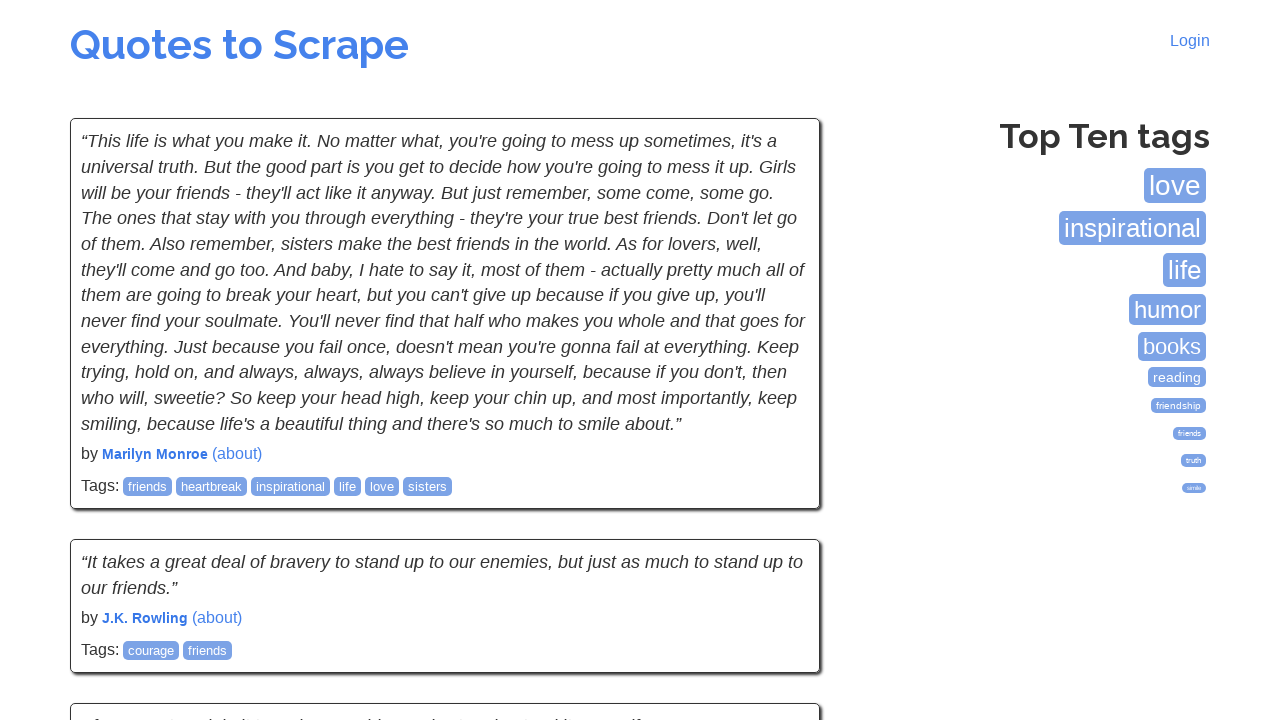

Waited for next page to load
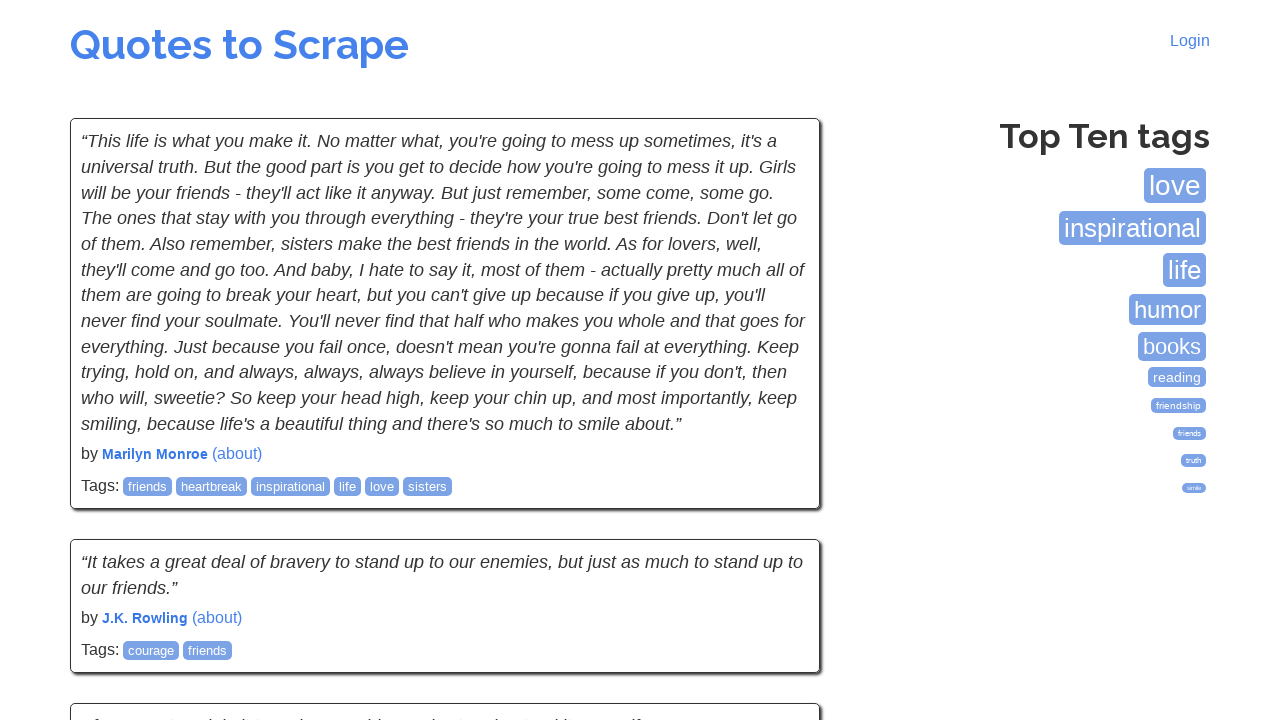

Waited for quote text to load on current page
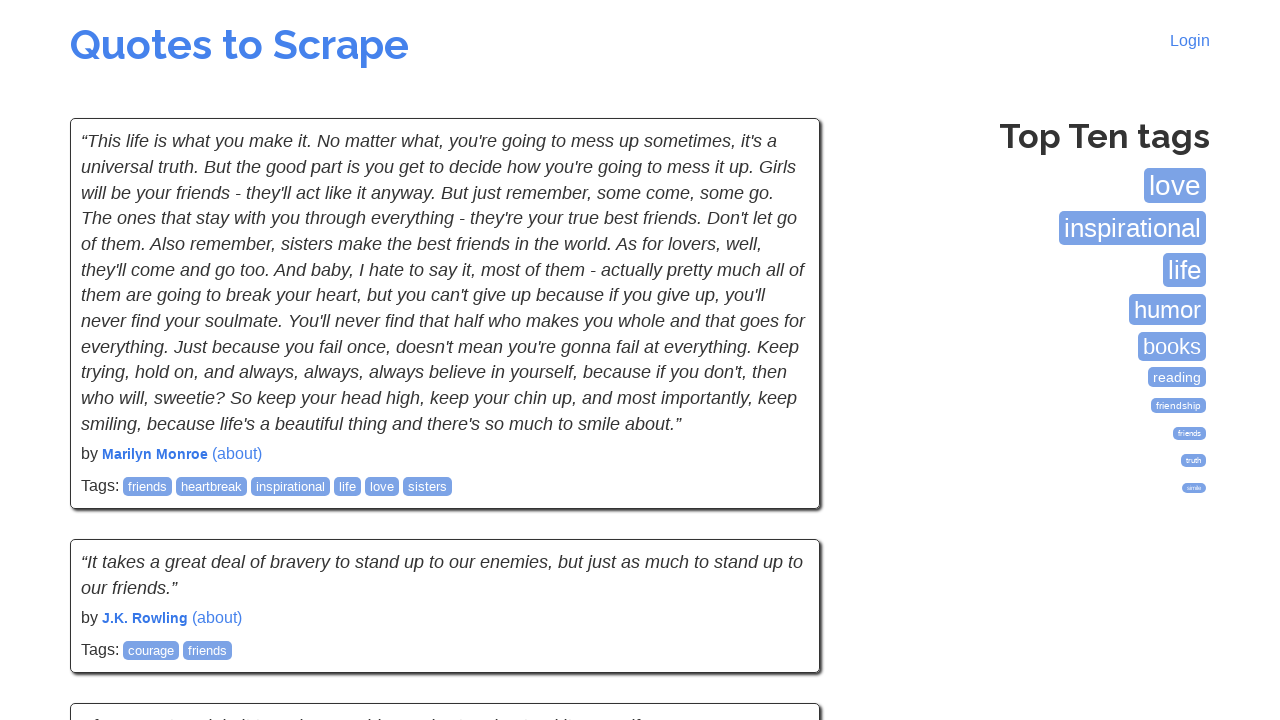

Waited for author name to load on current page
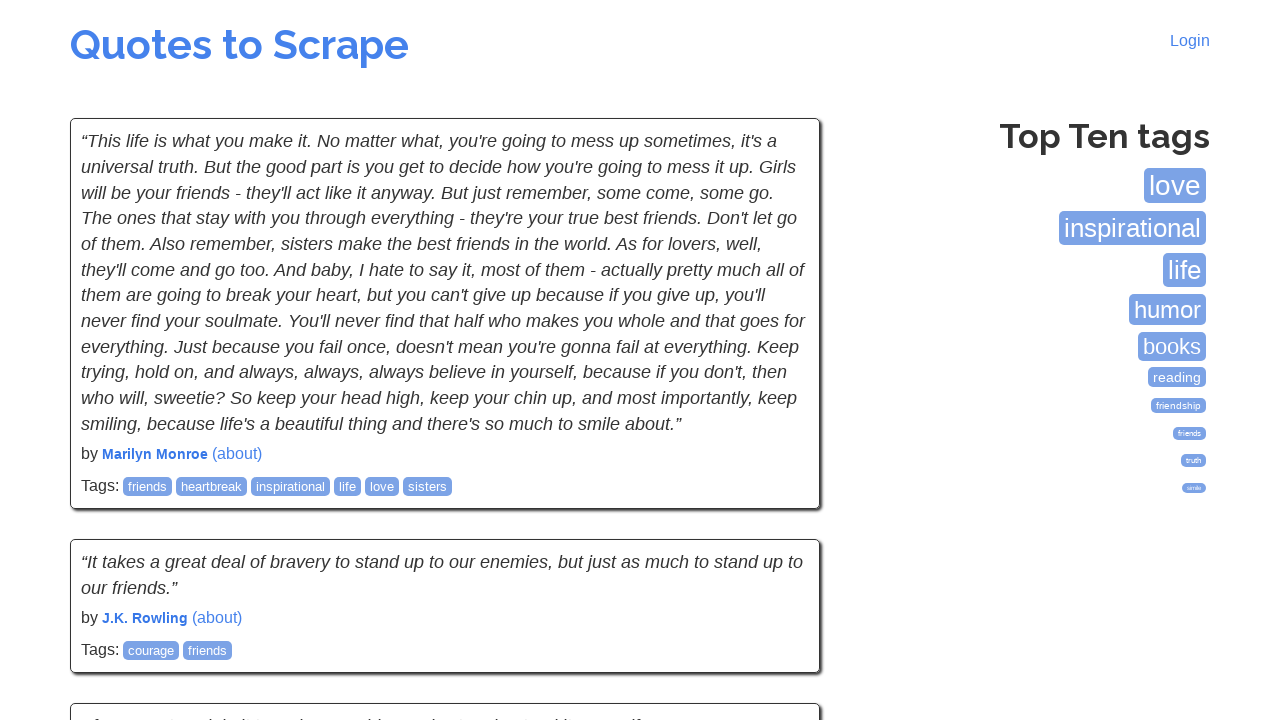

Located the next button
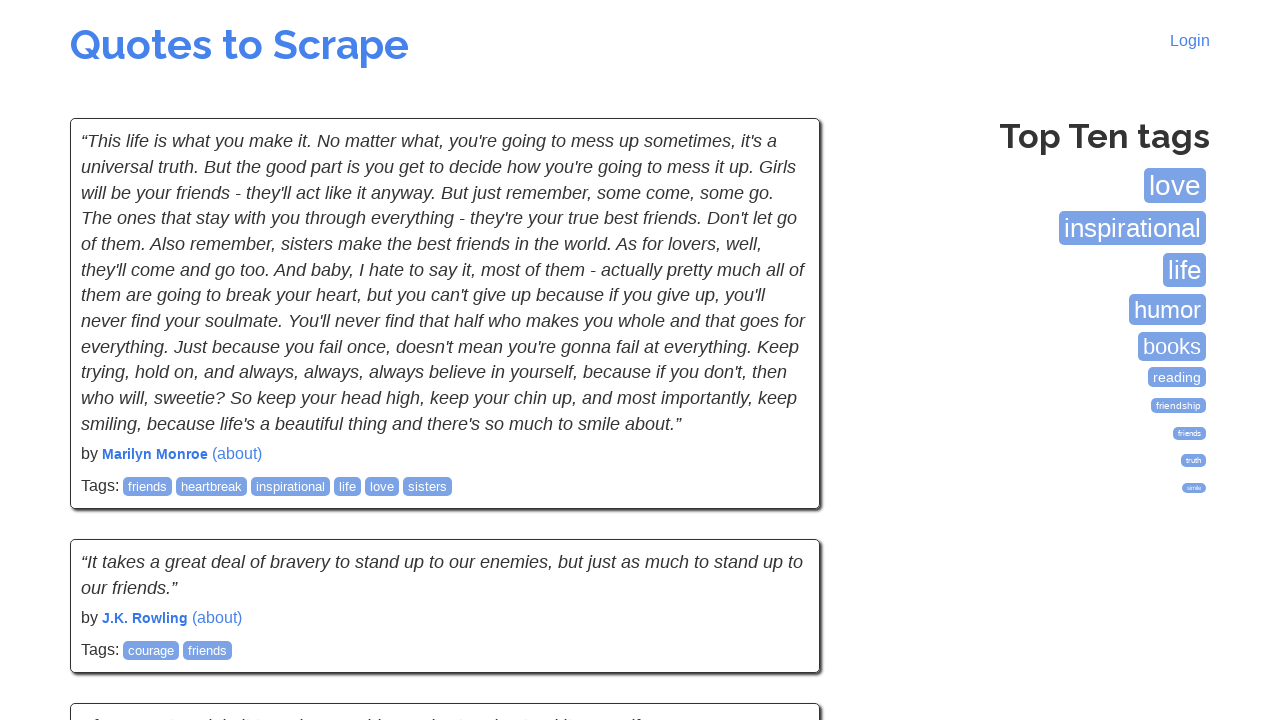

Scrolled next button into view
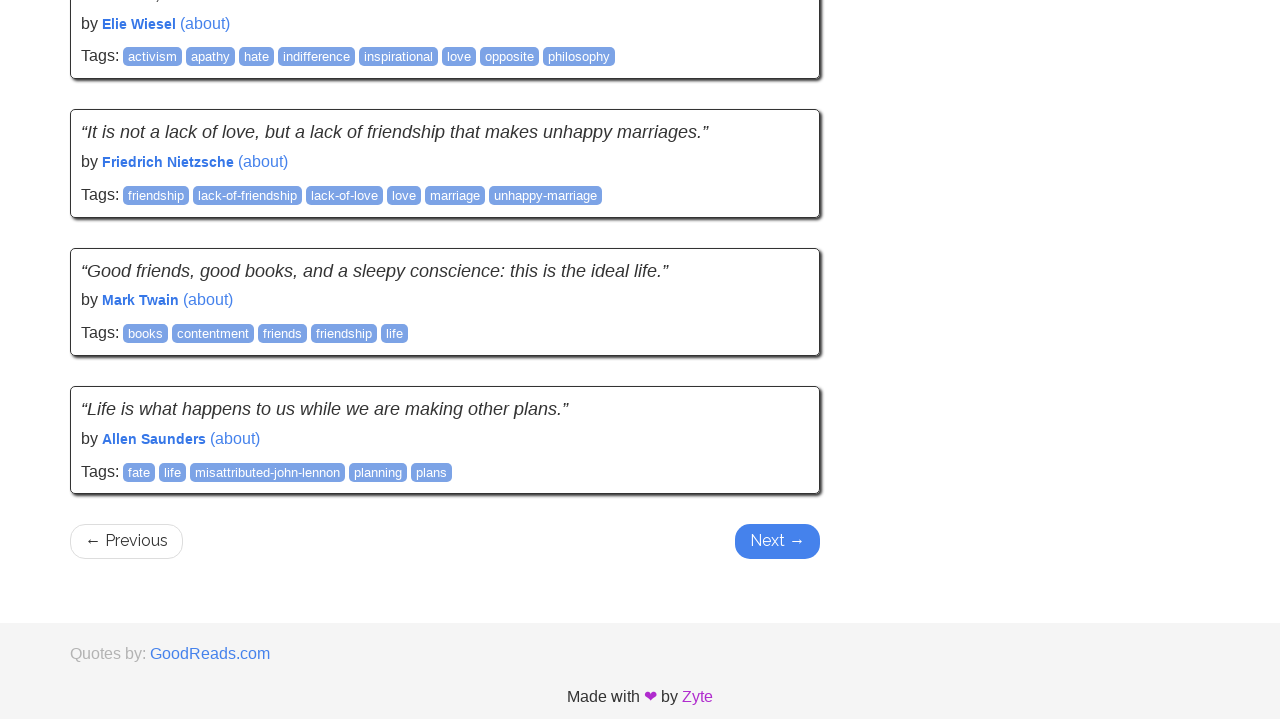

Clicked next button to navigate to next page at (778, 542) on xpath=//li[@class='next']/a
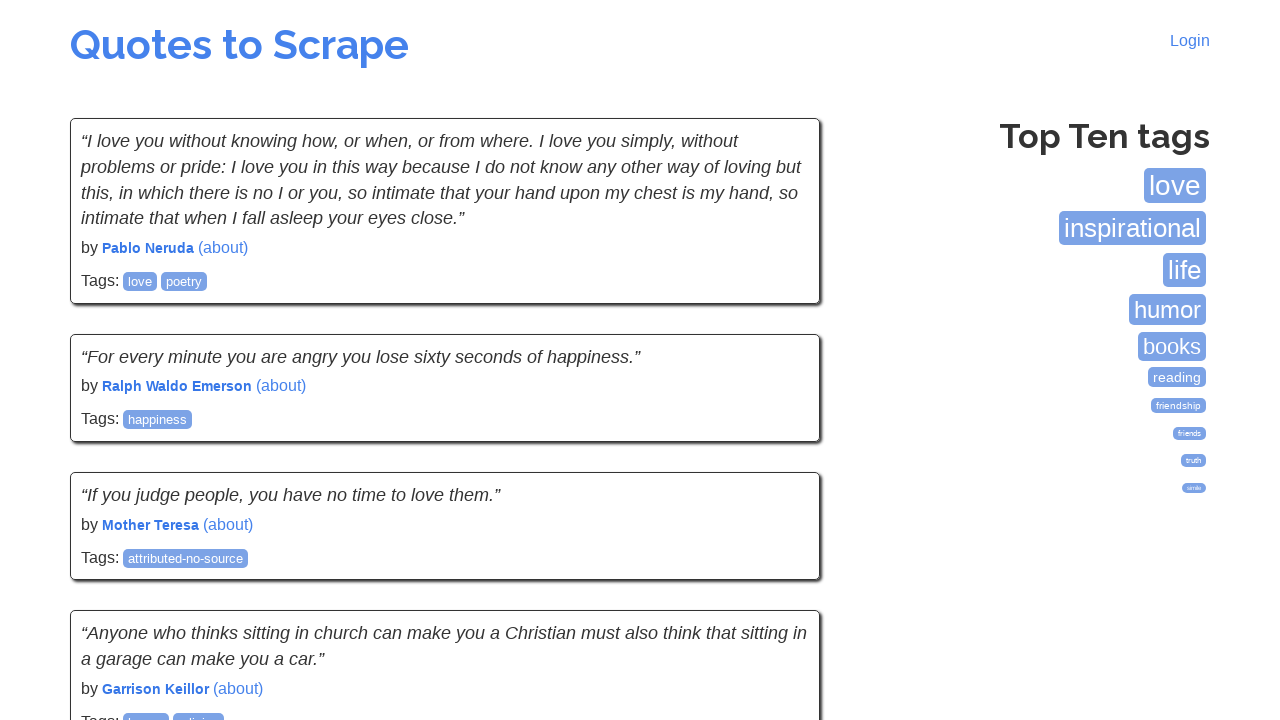

Waited for next page to load
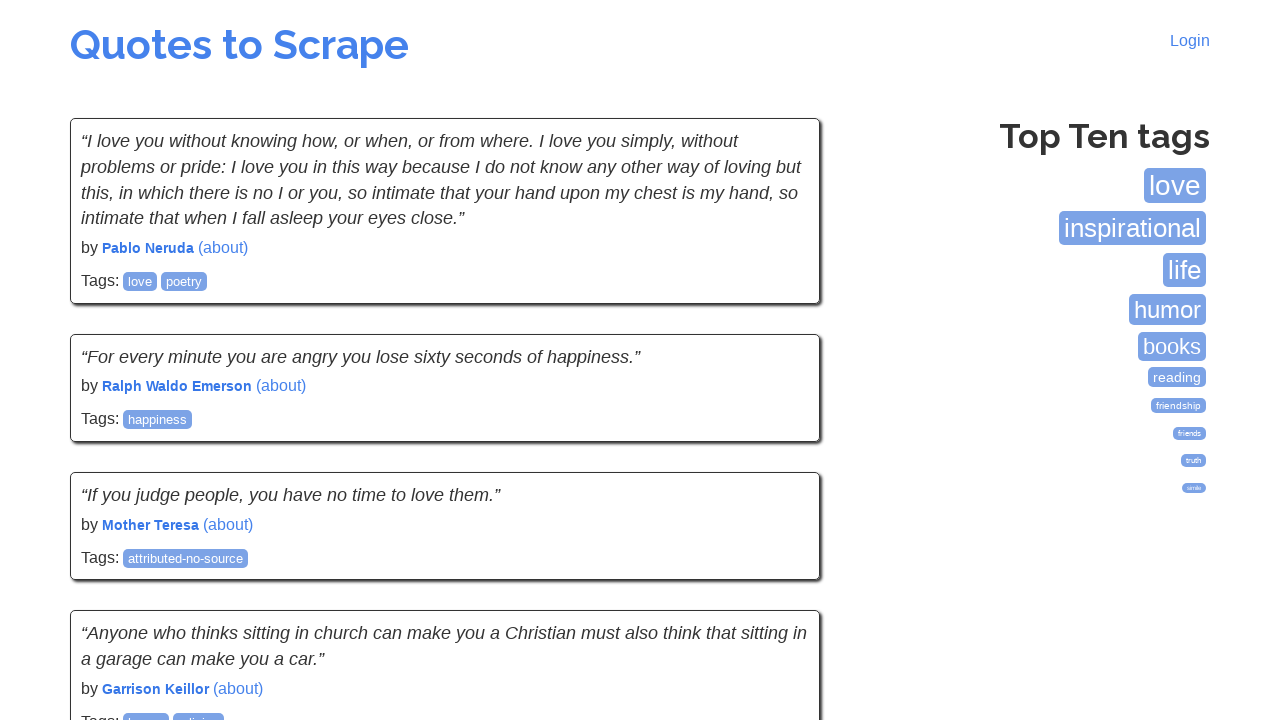

Waited for quote text to load on current page
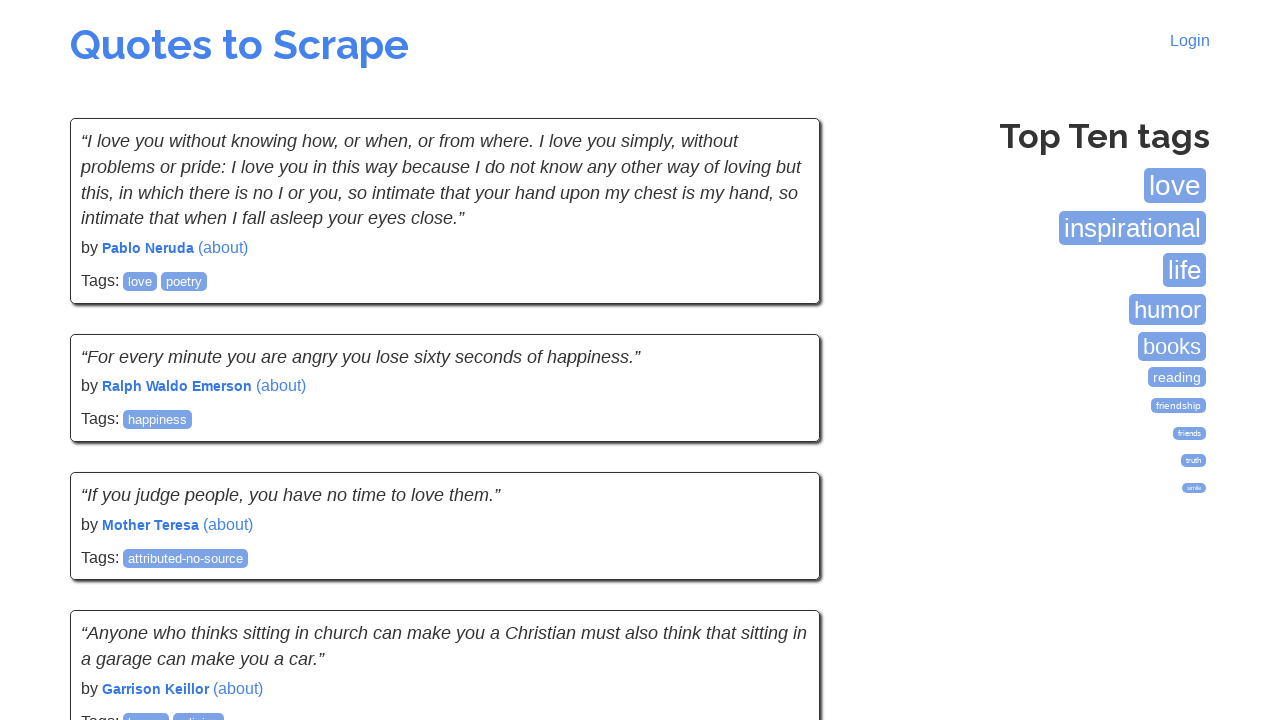

Waited for author name to load on current page
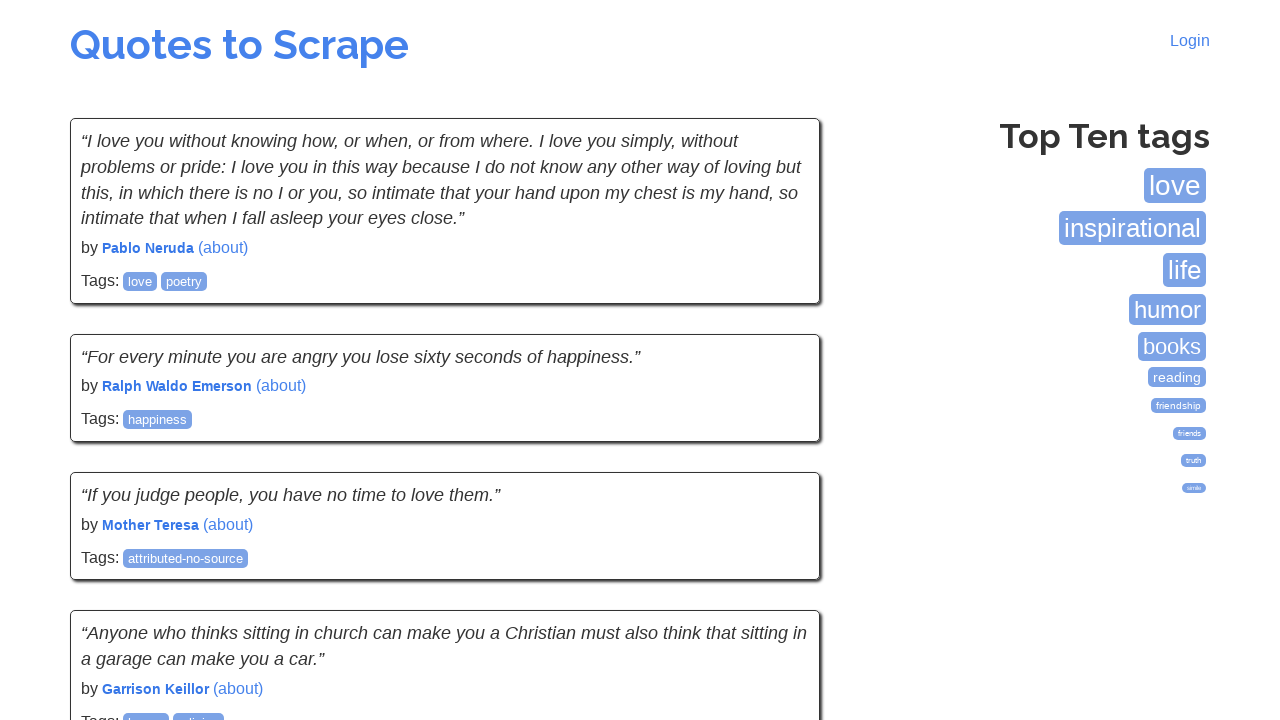

Located the next button
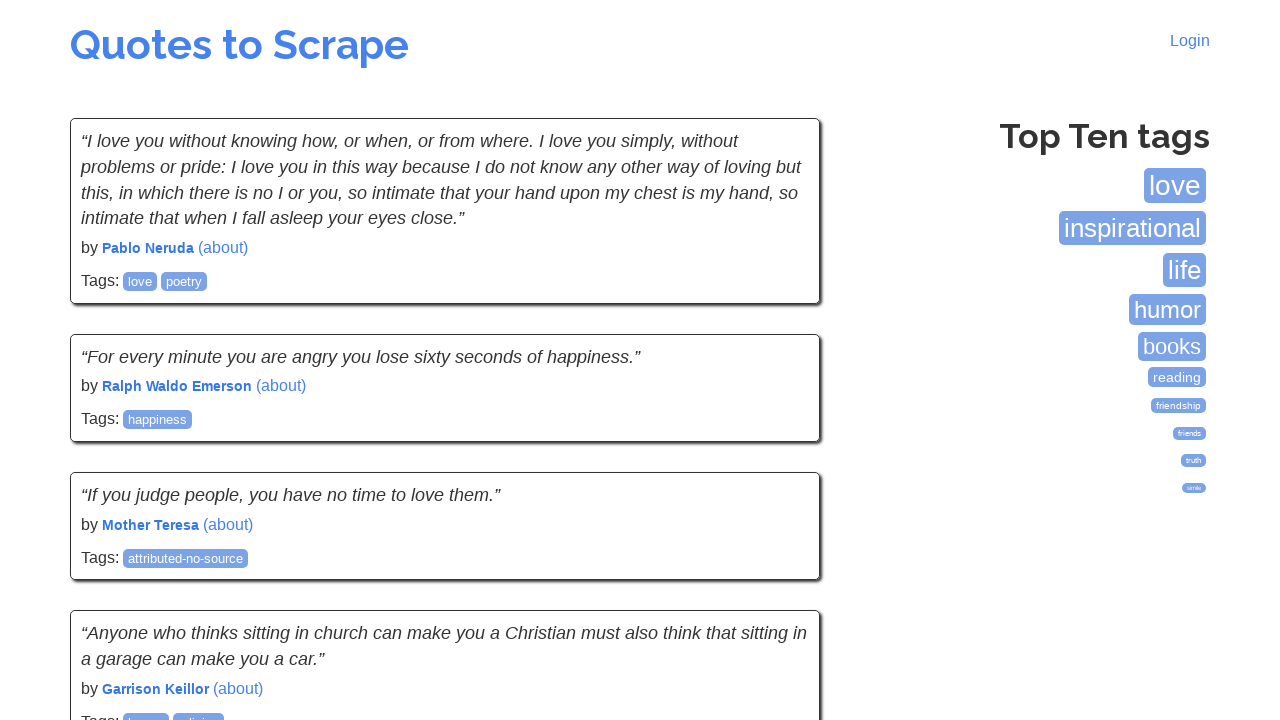

Scrolled next button into view
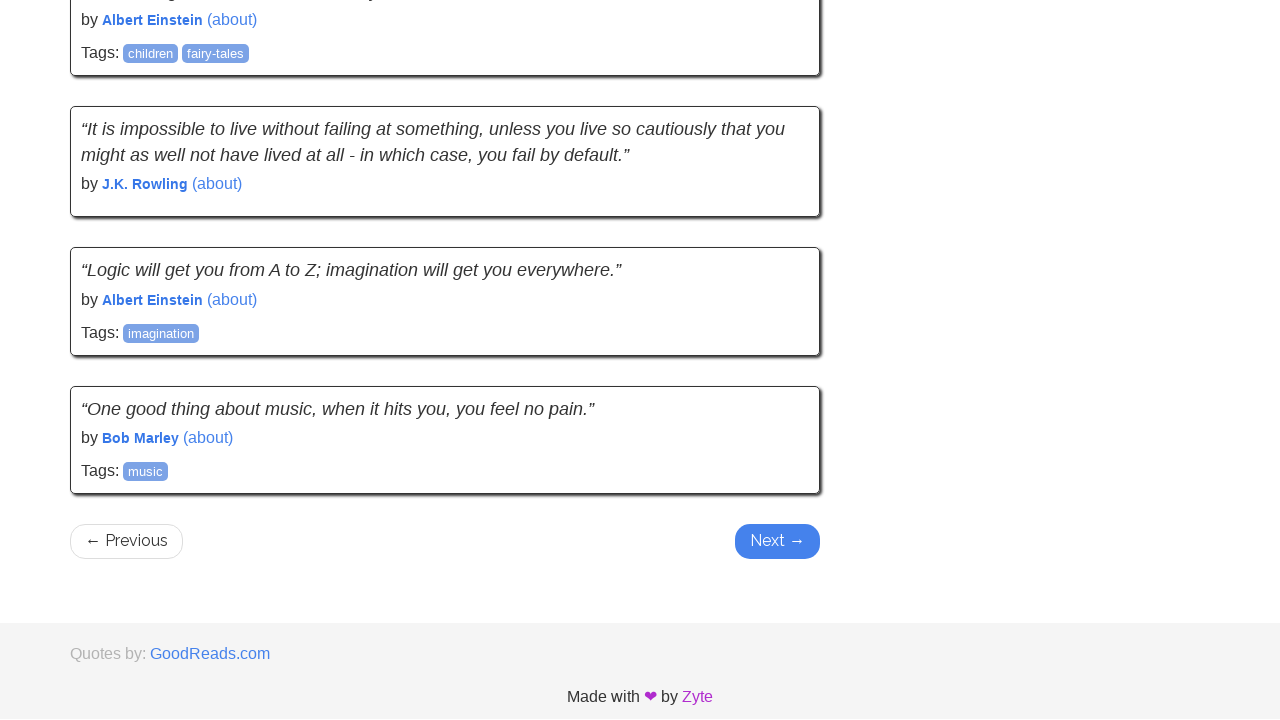

Clicked next button to navigate to next page at (778, 542) on xpath=//li[@class='next']/a
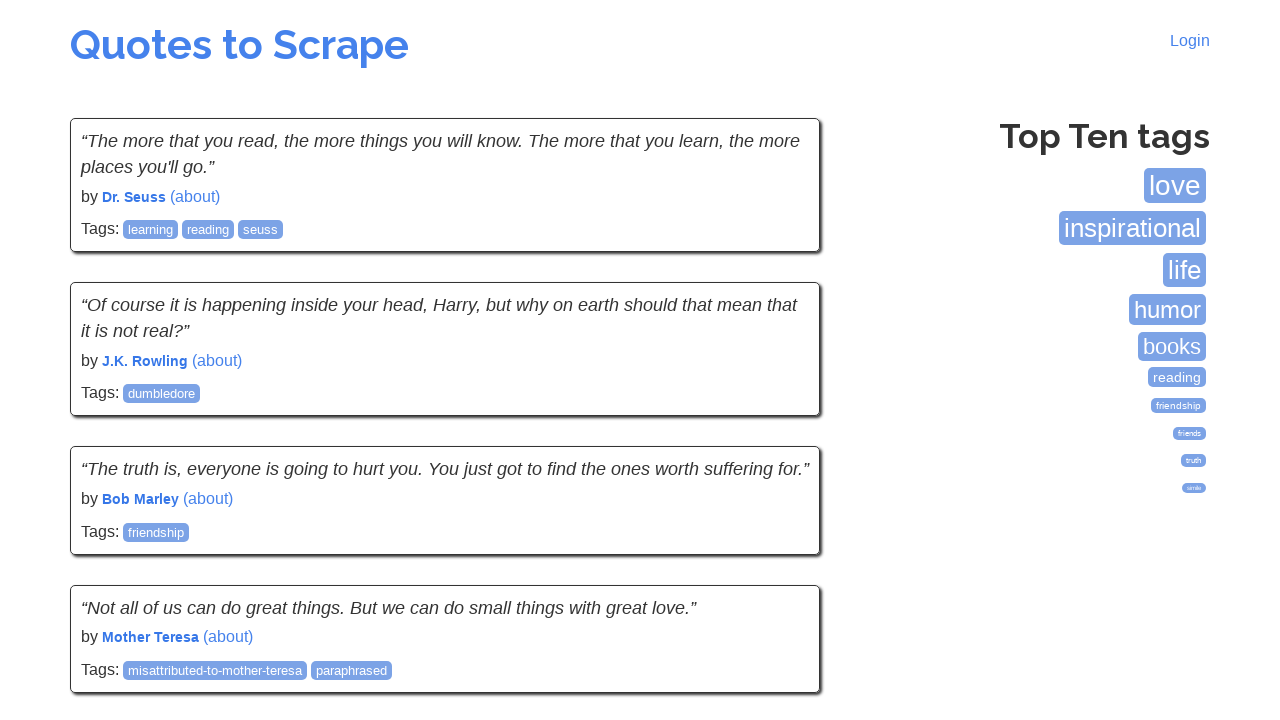

Waited for next page to load
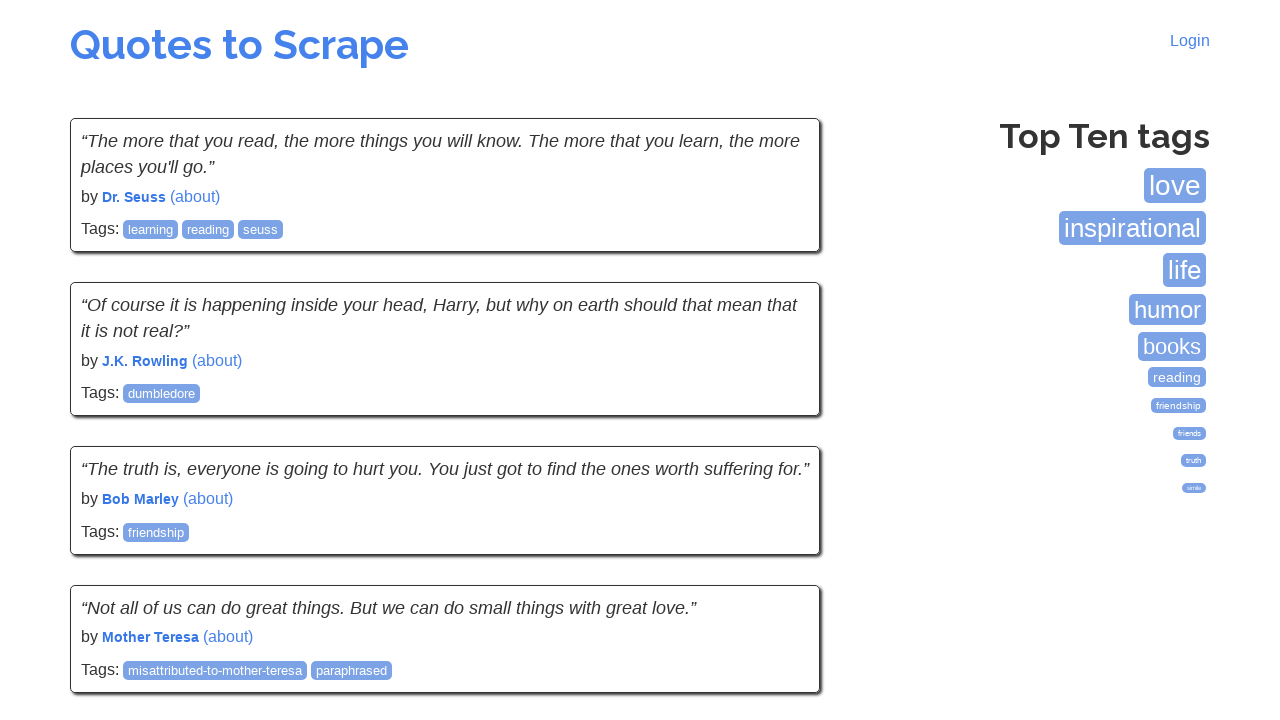

Waited for quote text to load on current page
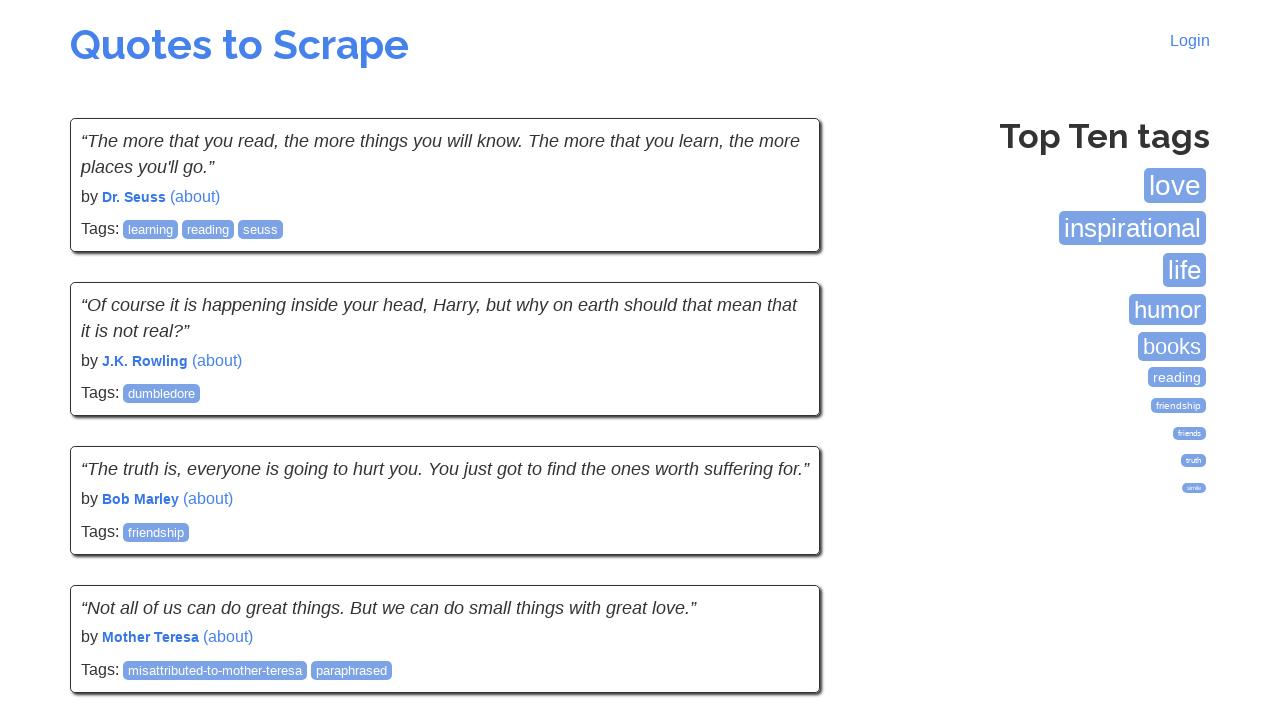

Waited for author name to load on current page
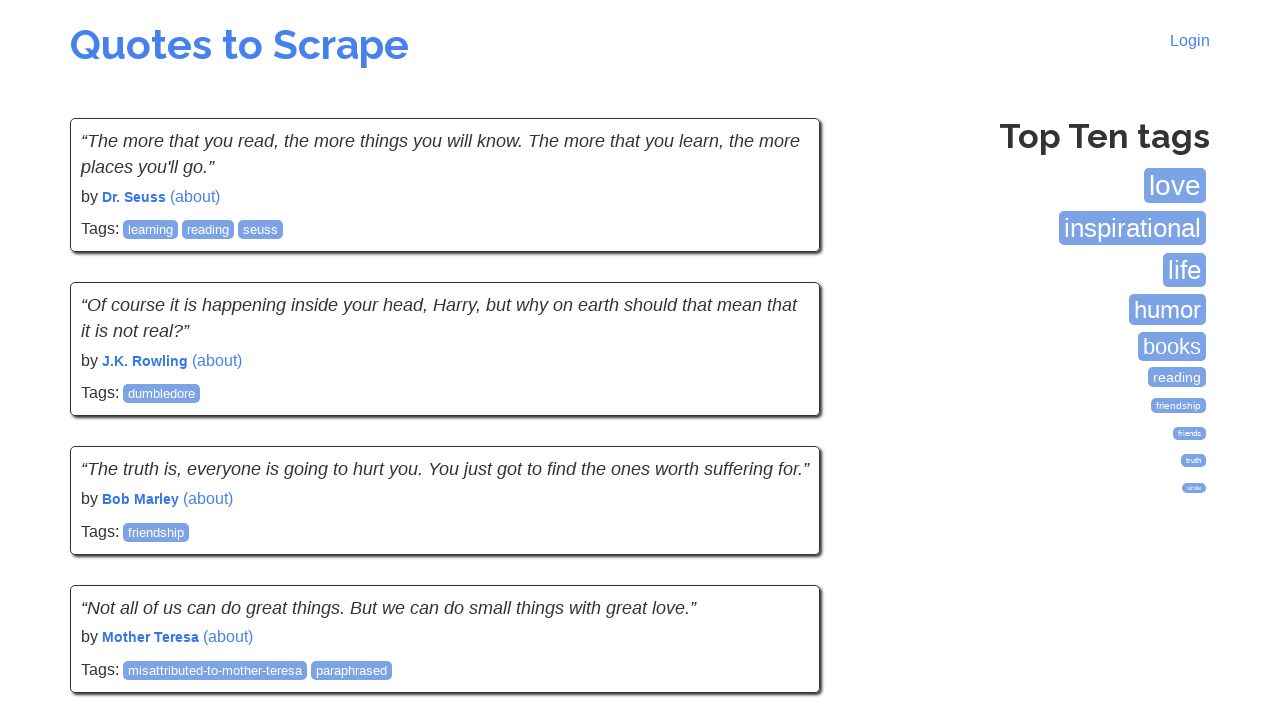

Located the next button
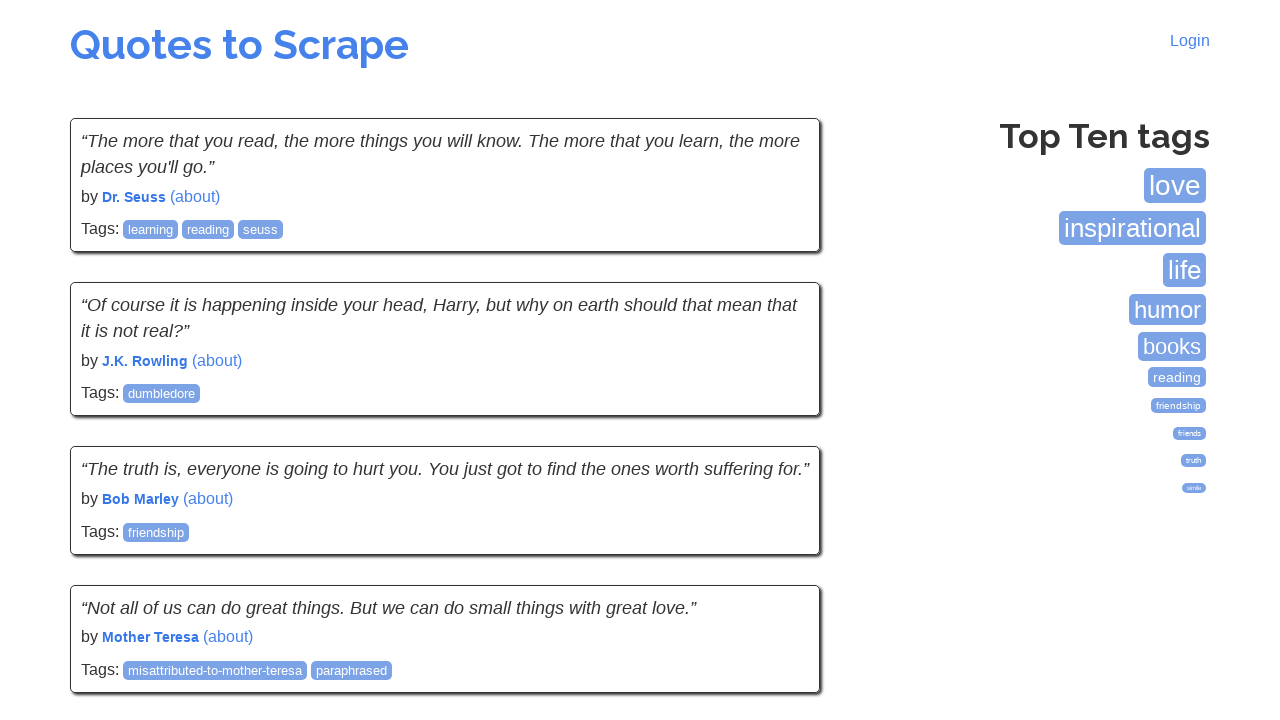

Scrolled next button into view
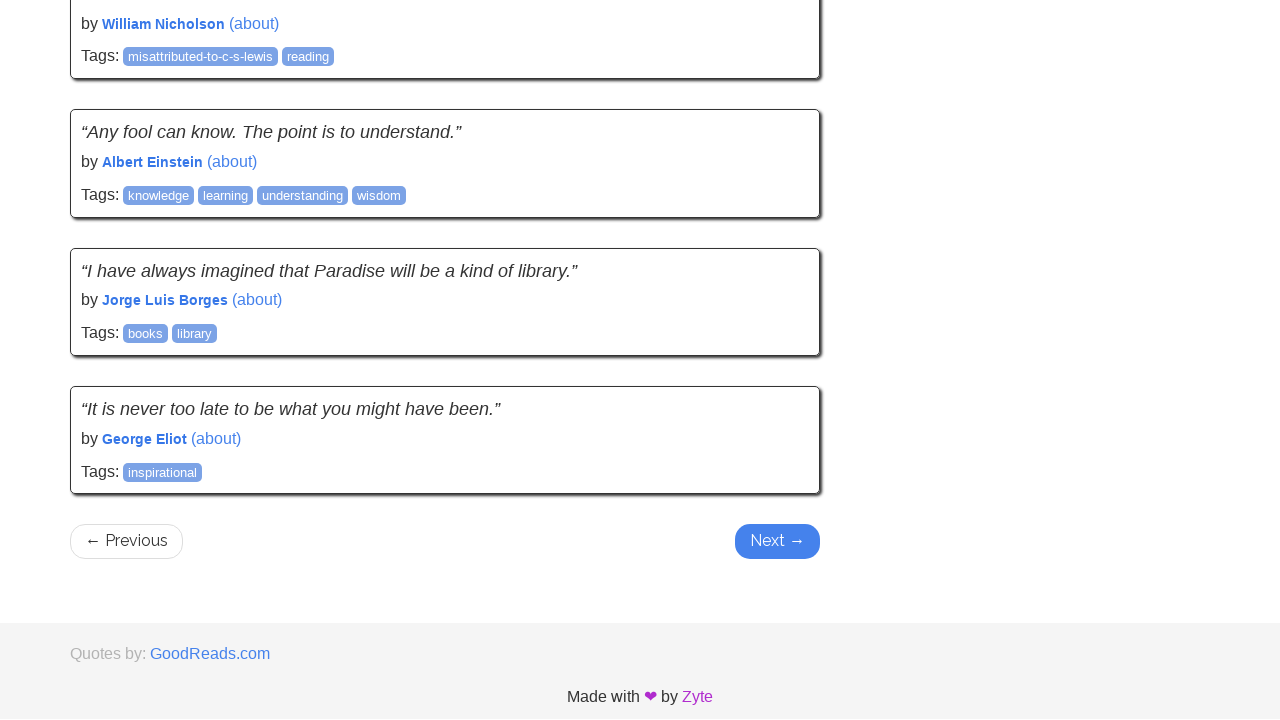

Clicked next button to navigate to next page at (778, 542) on xpath=//li[@class='next']/a
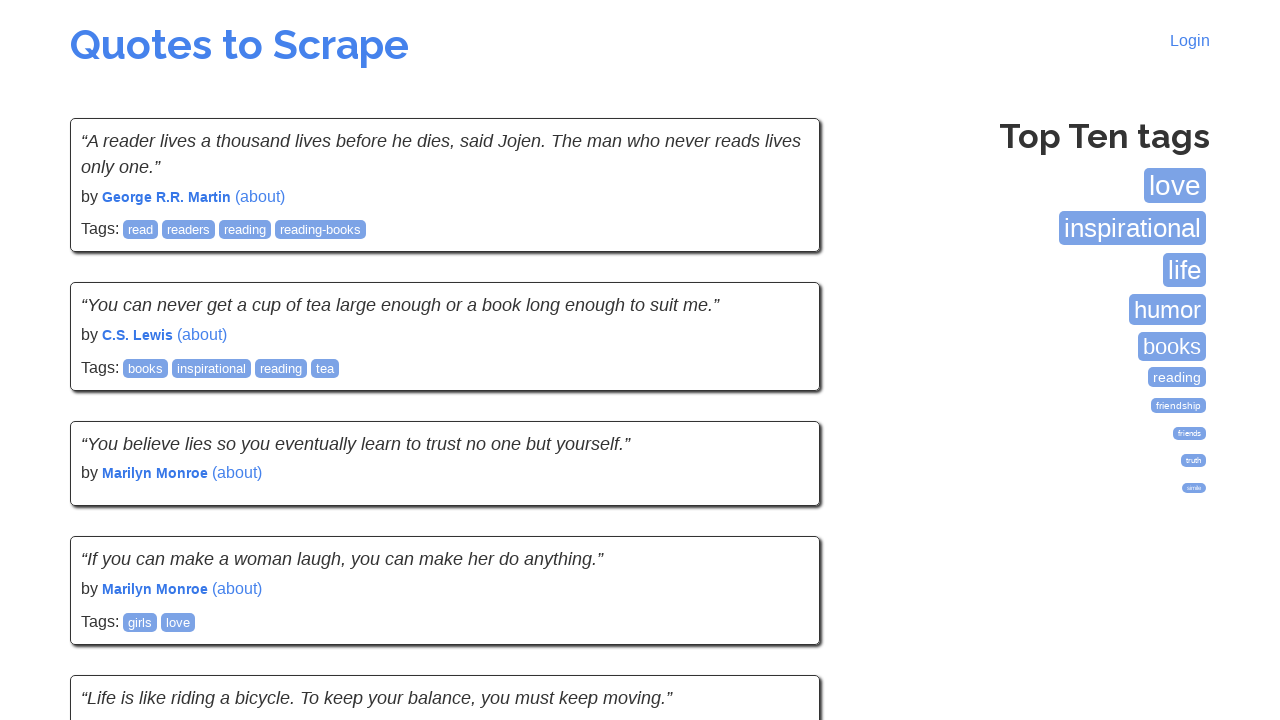

Waited for next page to load
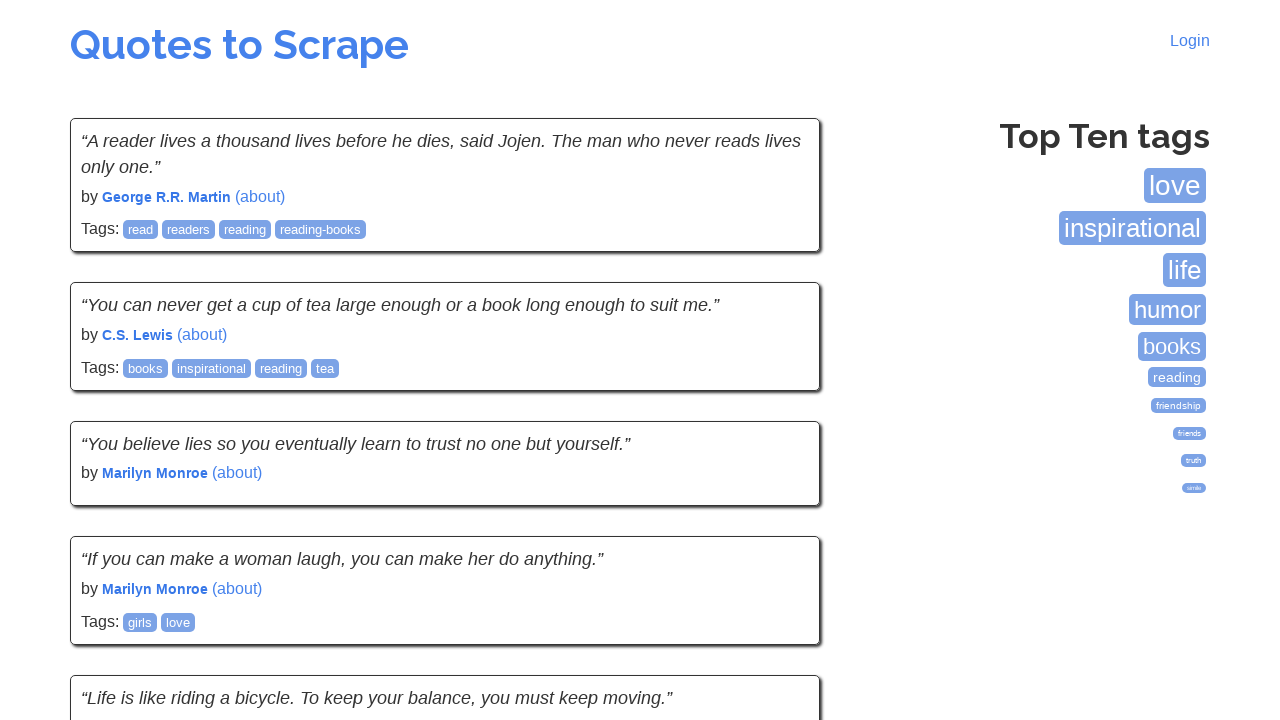

Waited for quote text to load on current page
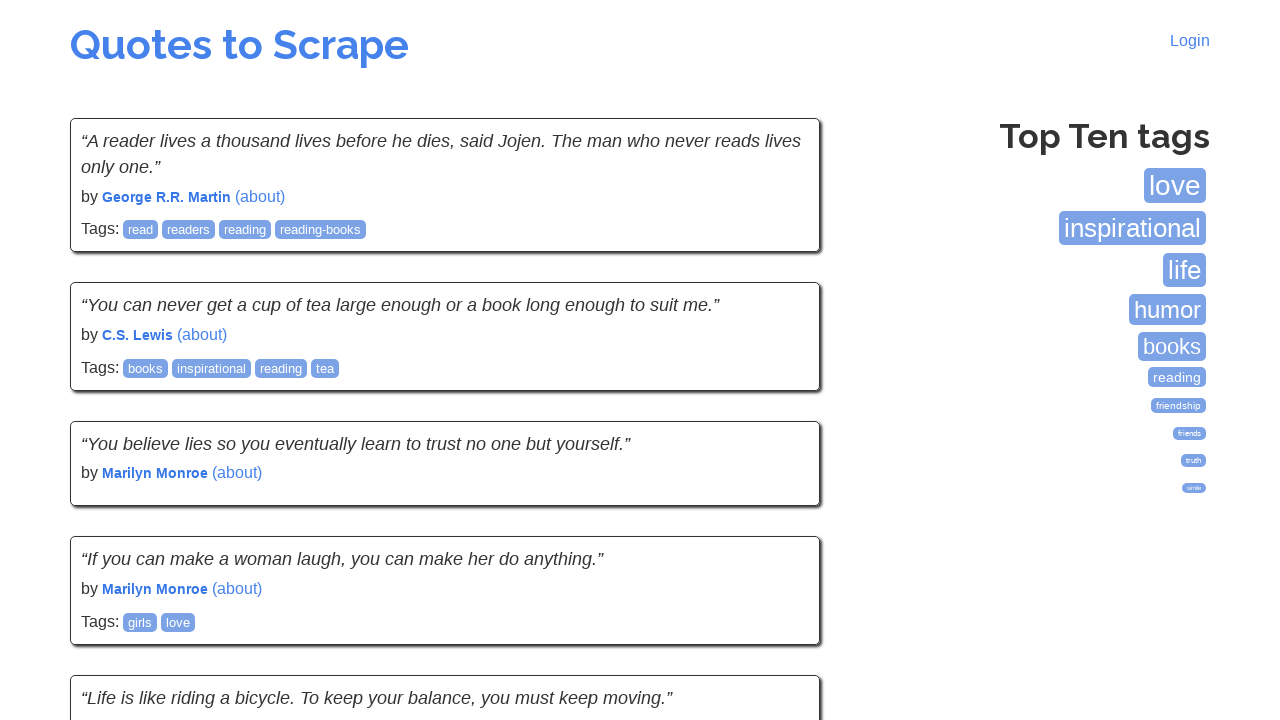

Waited for author name to load on current page
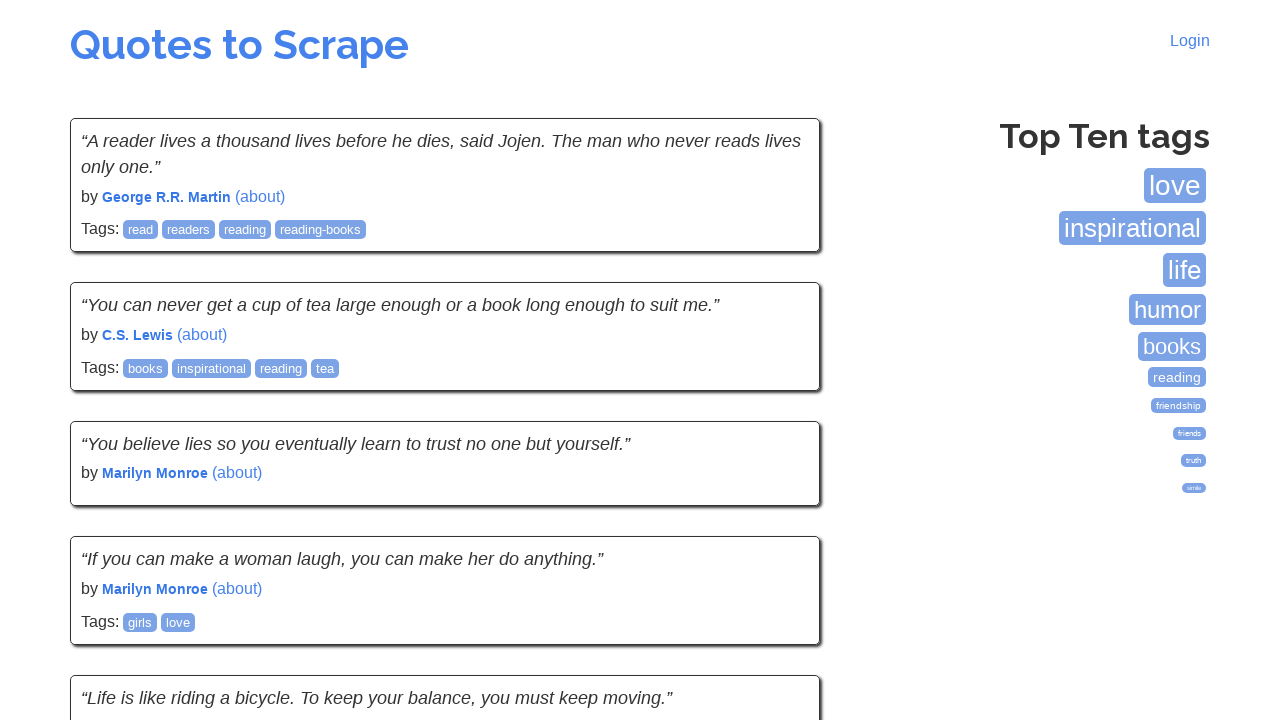

Located the next button
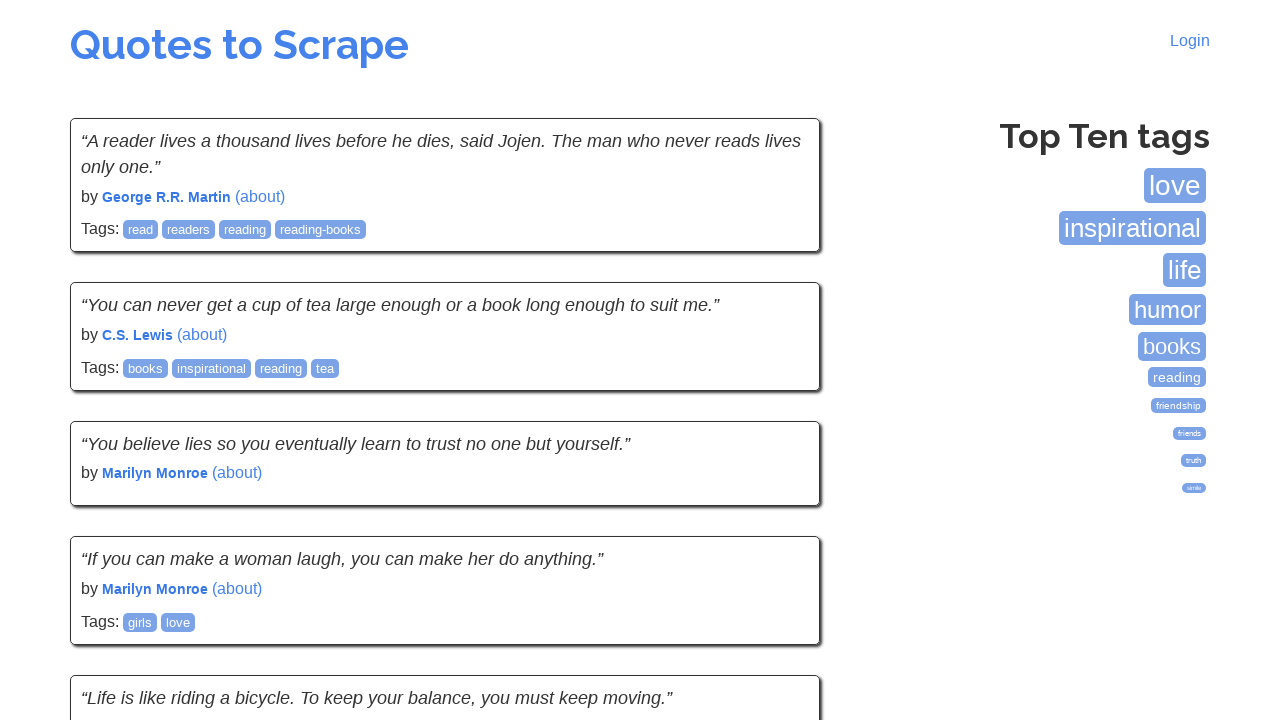

Scrolled next button into view
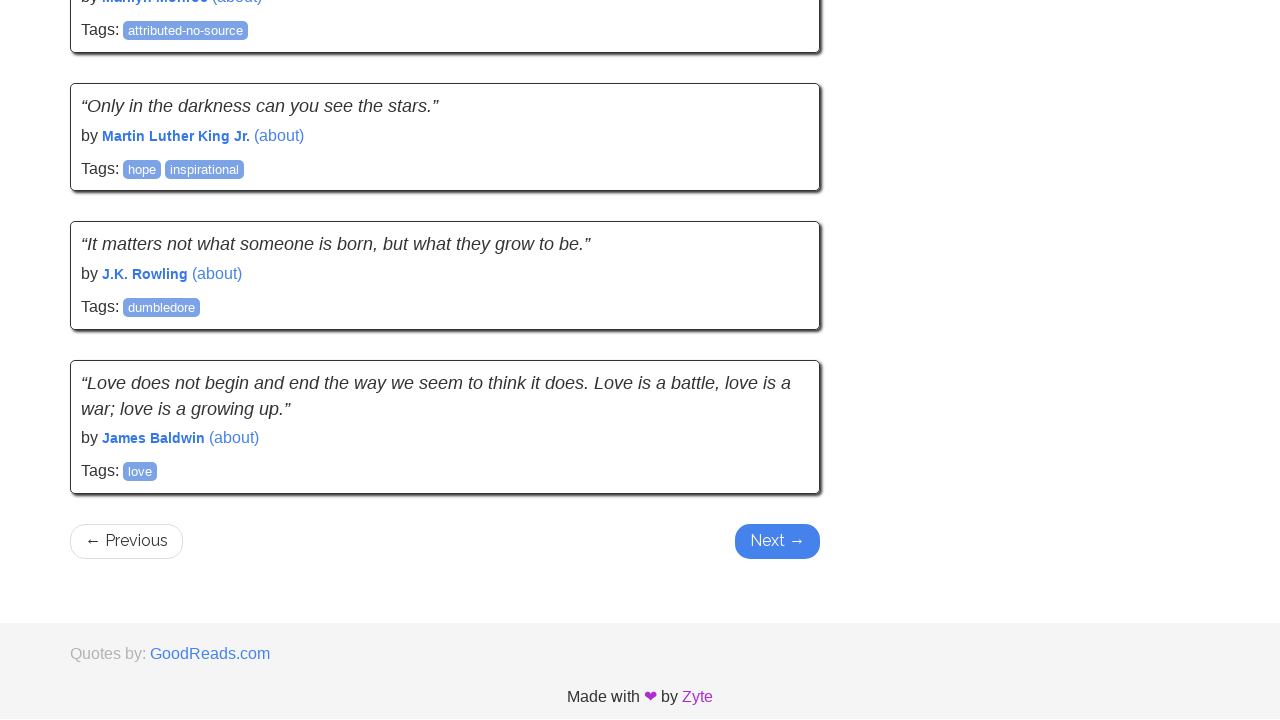

Clicked next button to navigate to next page at (778, 541) on xpath=//li[@class='next']/a
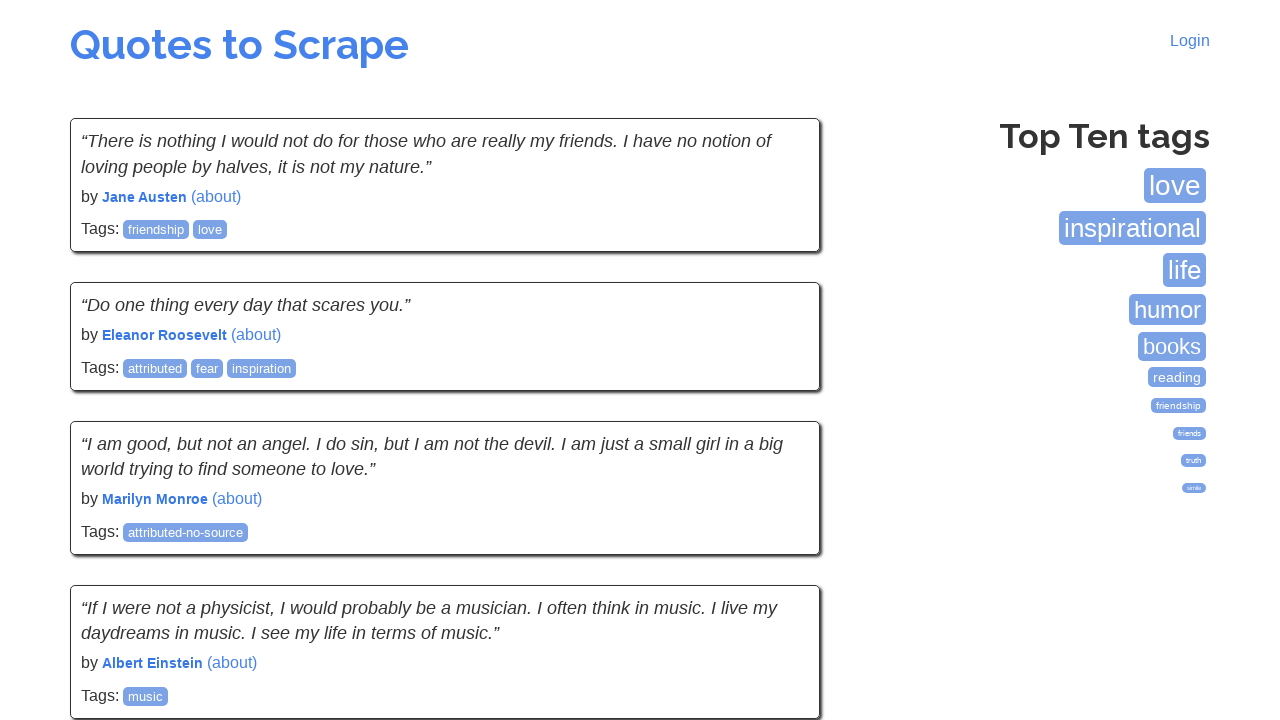

Waited for next page to load
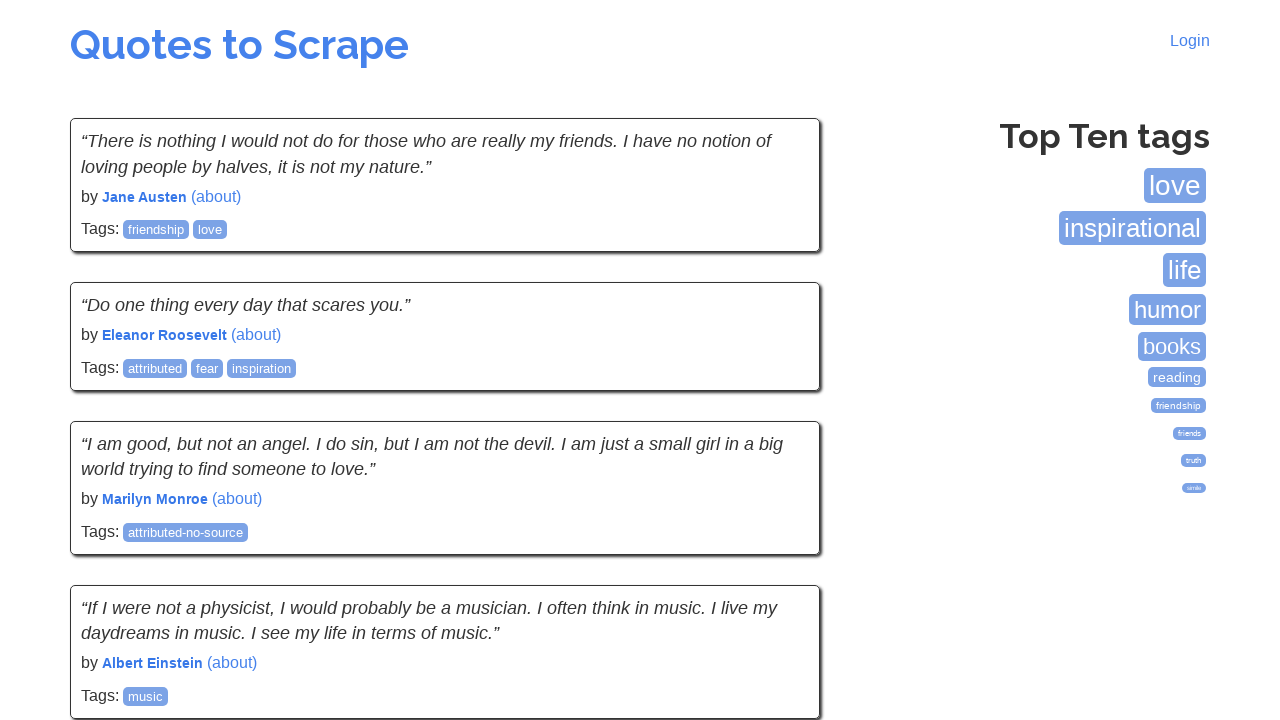

Waited for quote text to load on current page
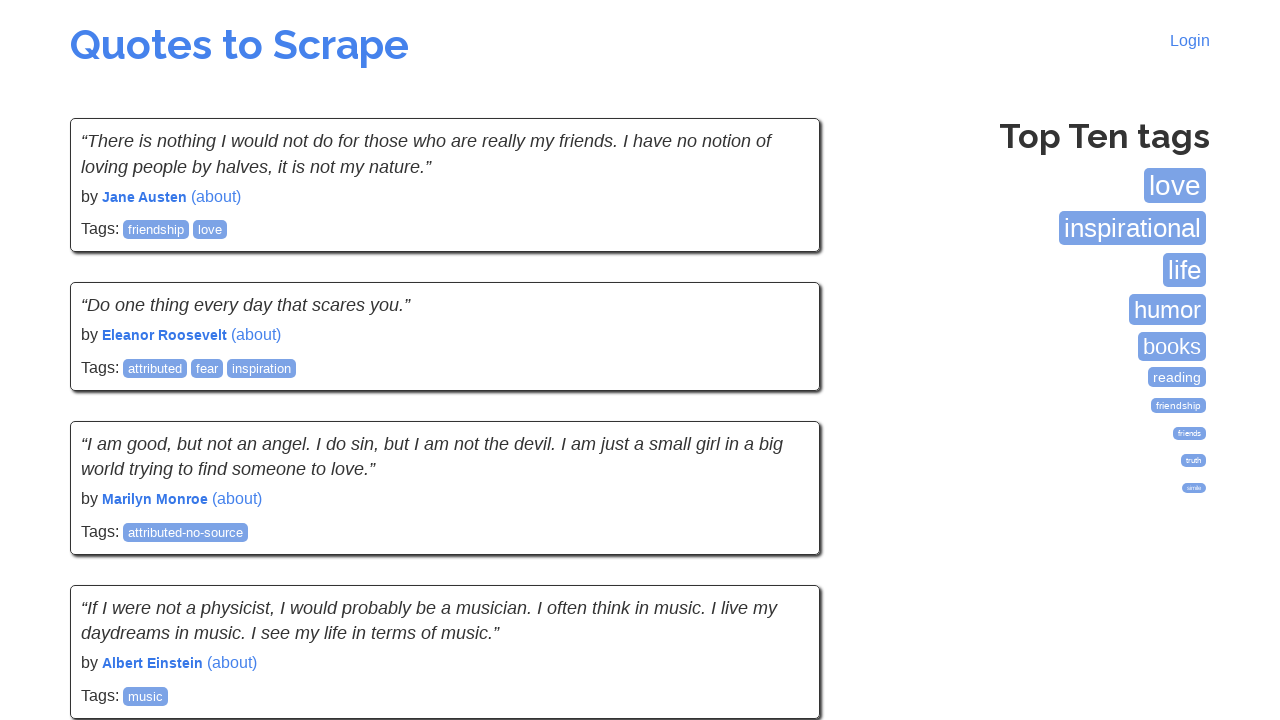

Waited for author name to load on current page
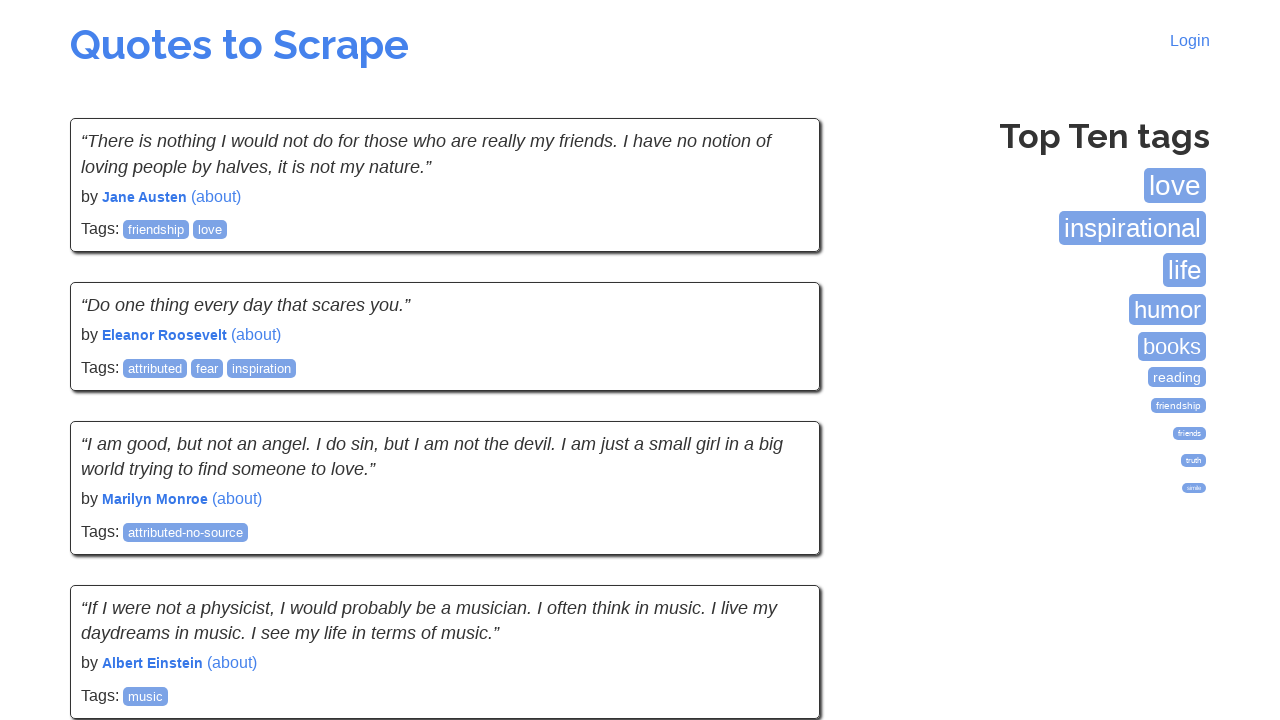

Located the next button
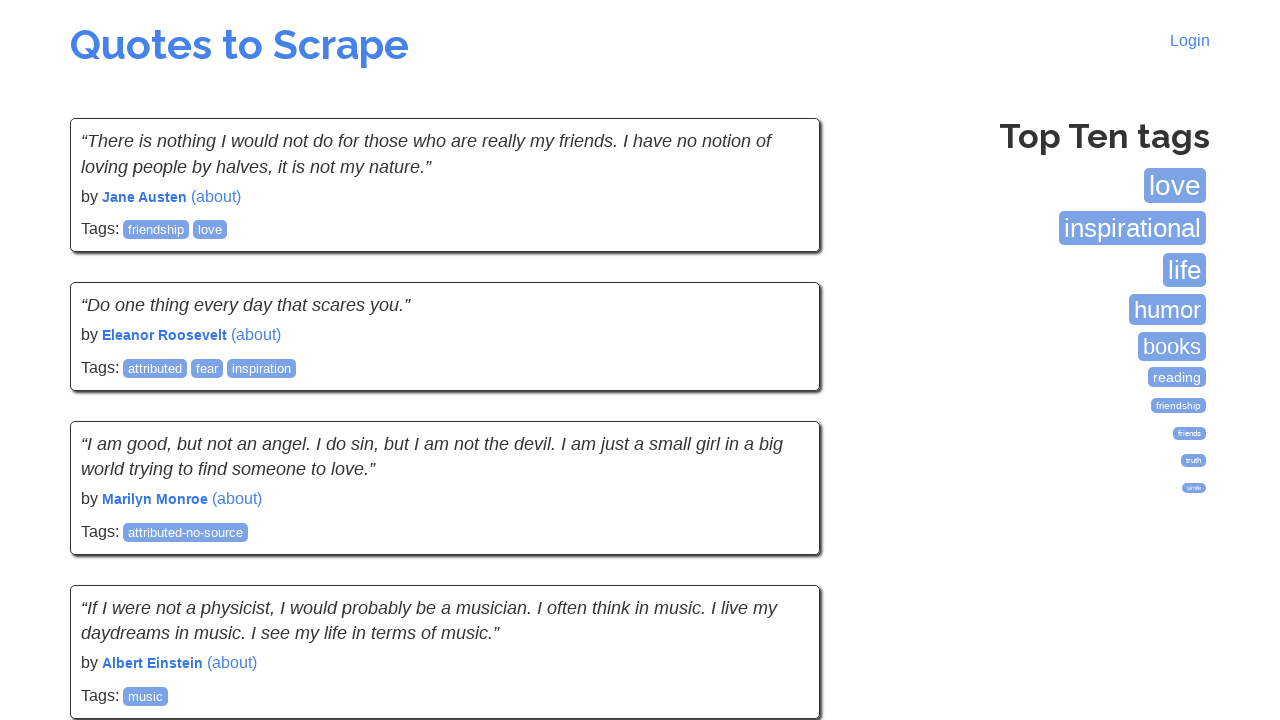

Scrolled next button into view
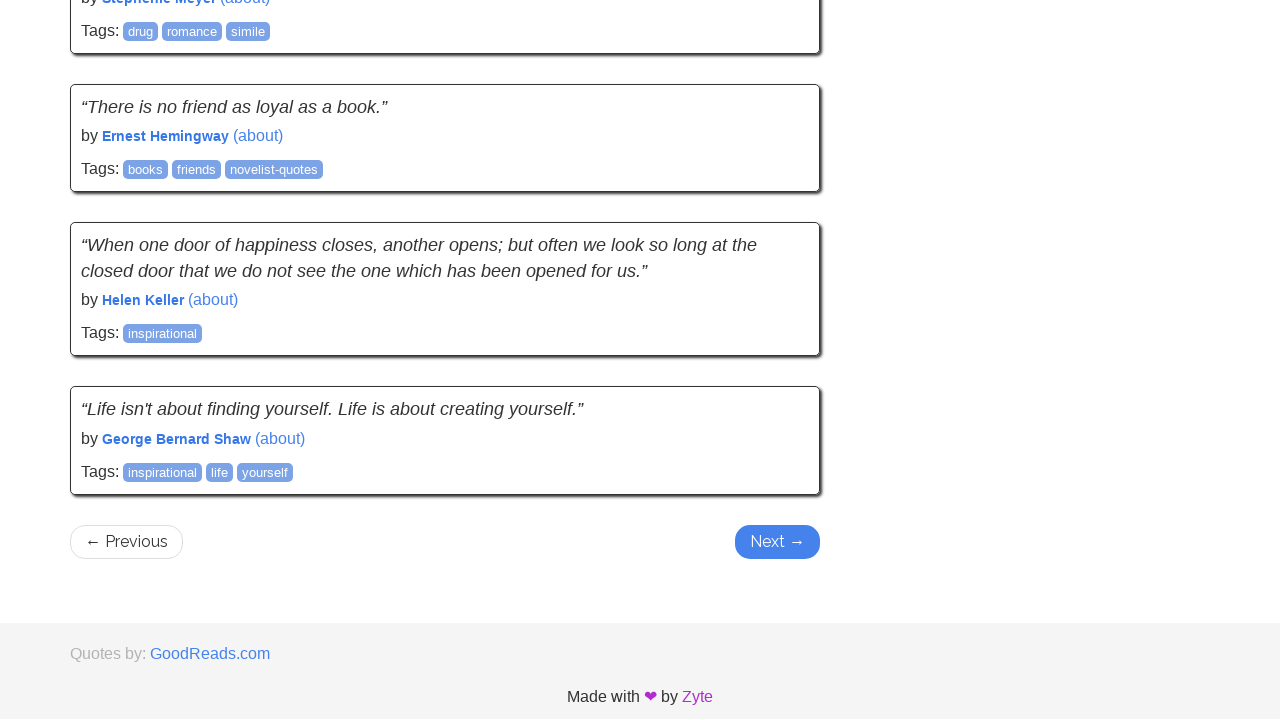

Clicked next button to navigate to next page at (778, 542) on xpath=//li[@class='next']/a
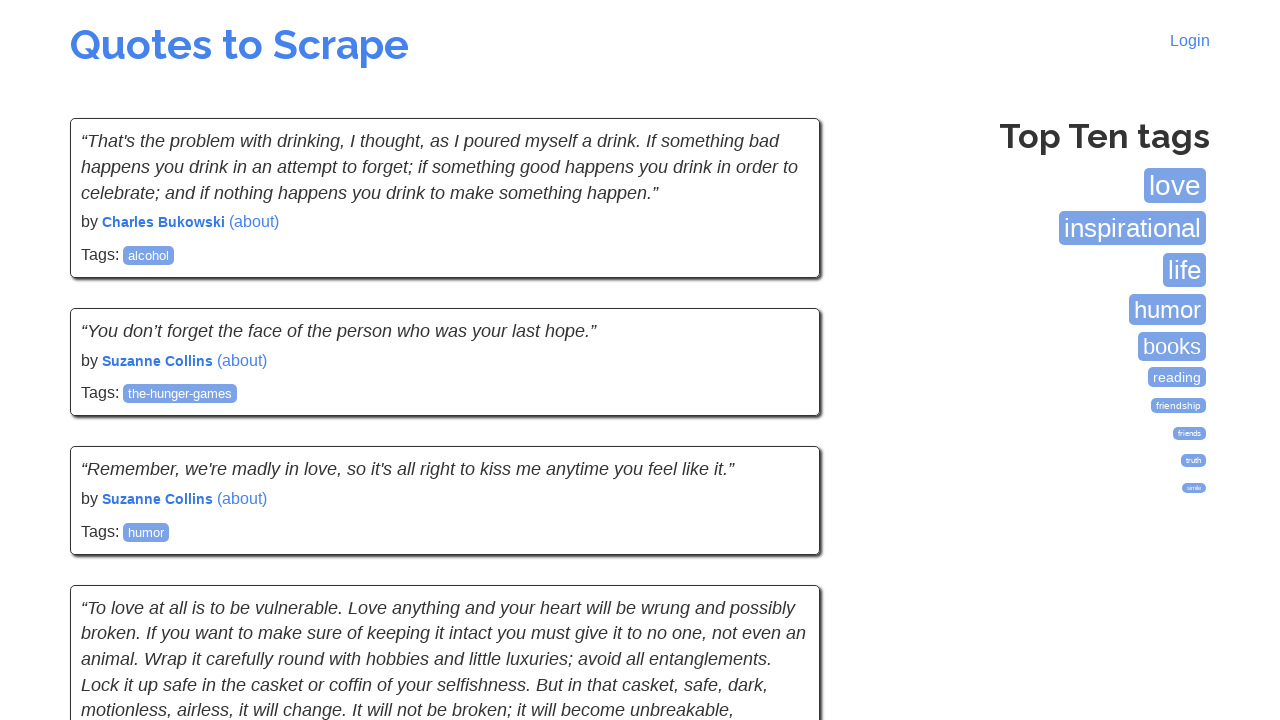

Waited for next page to load
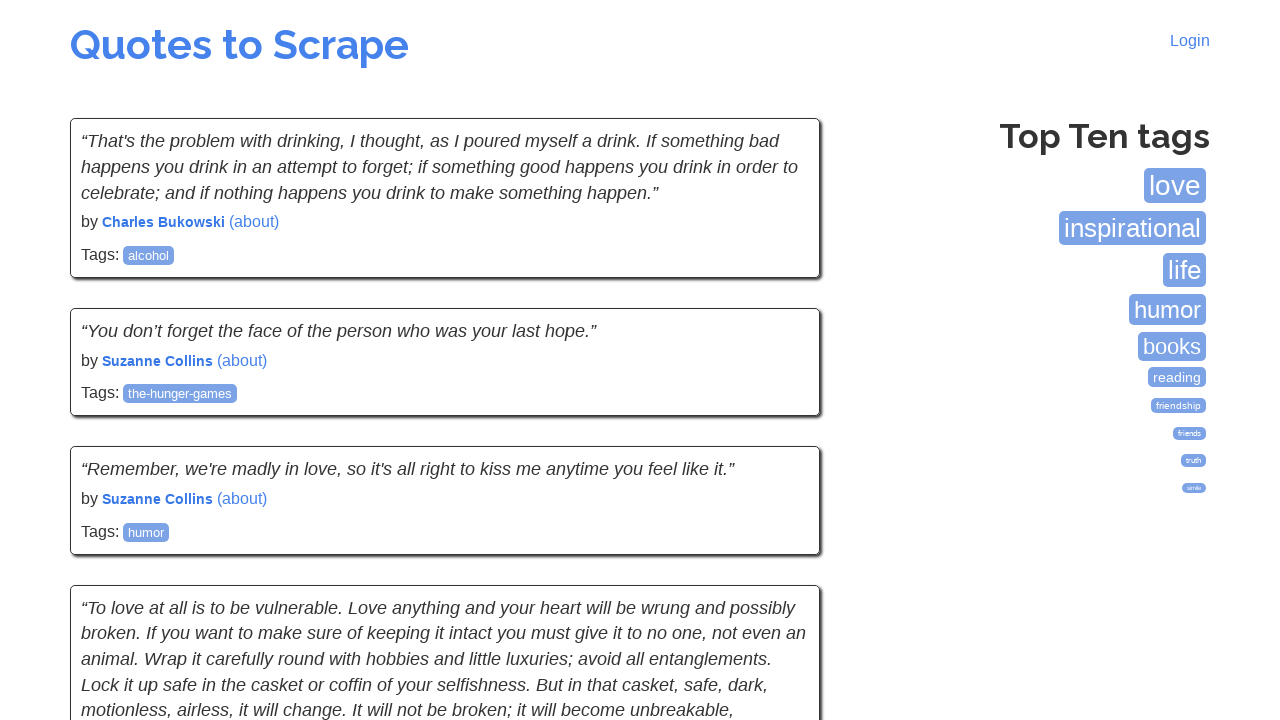

Waited for quote text to load on current page
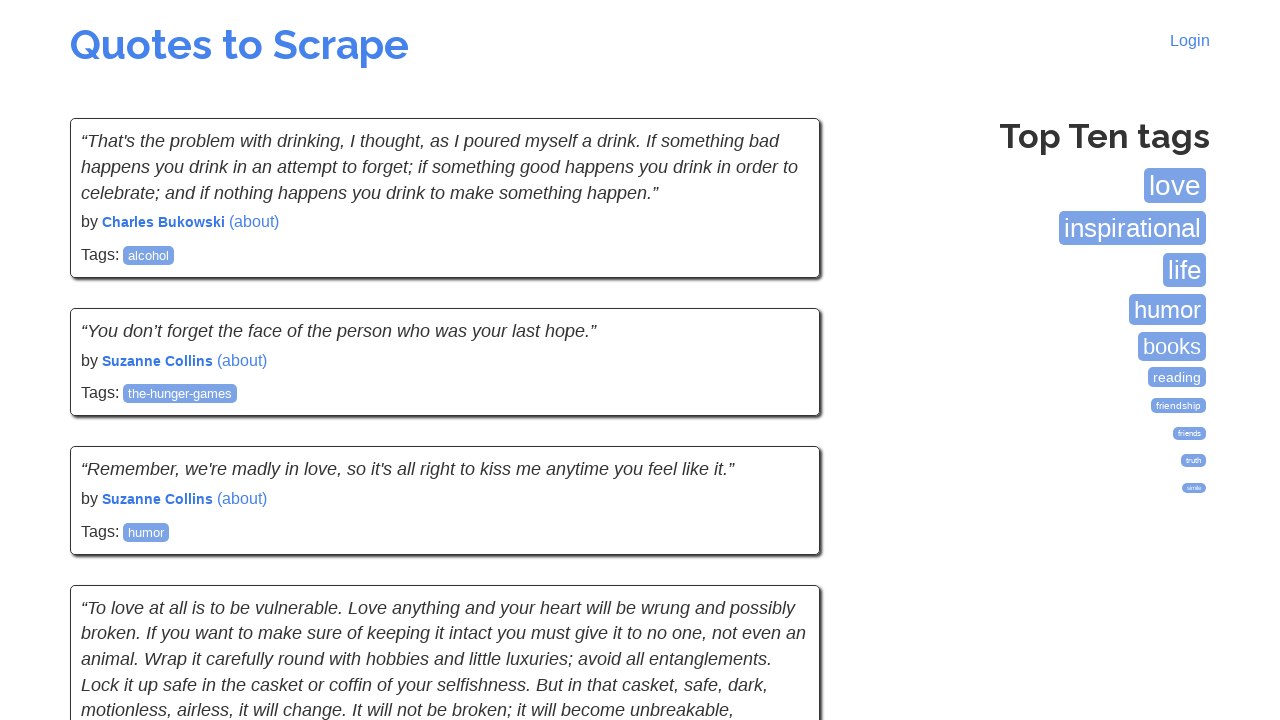

Waited for author name to load on current page
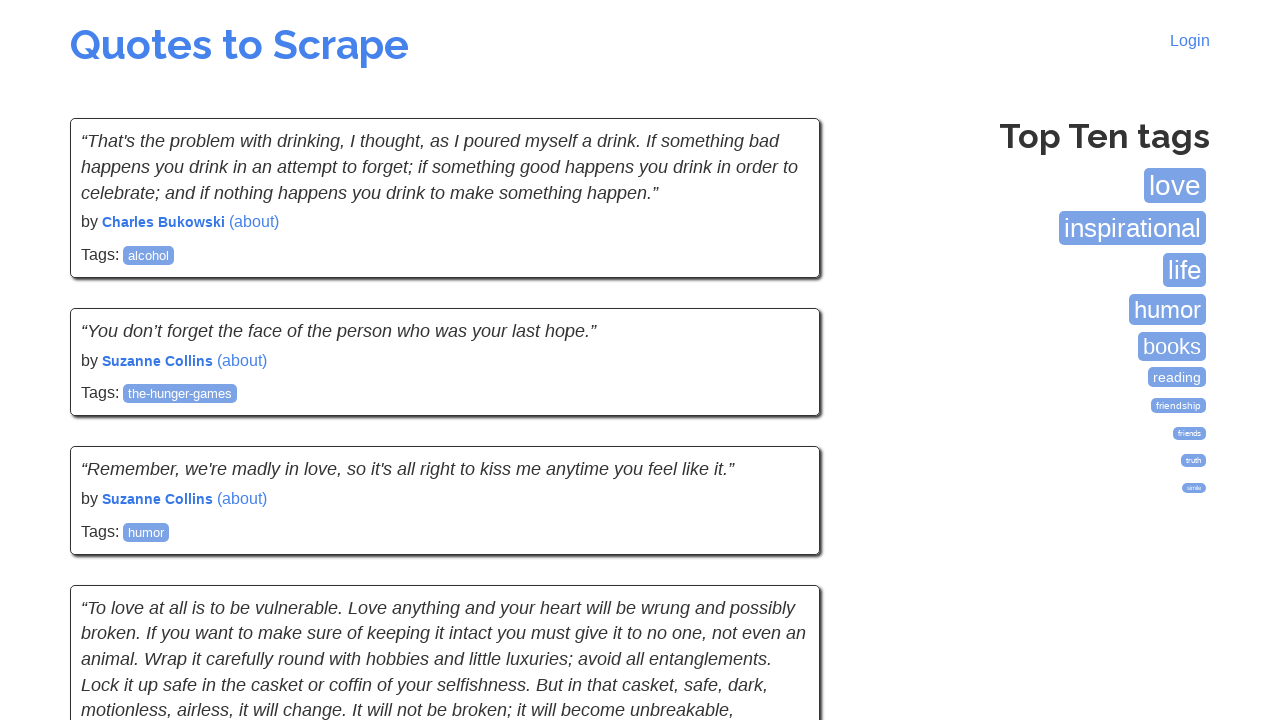

Located the next button
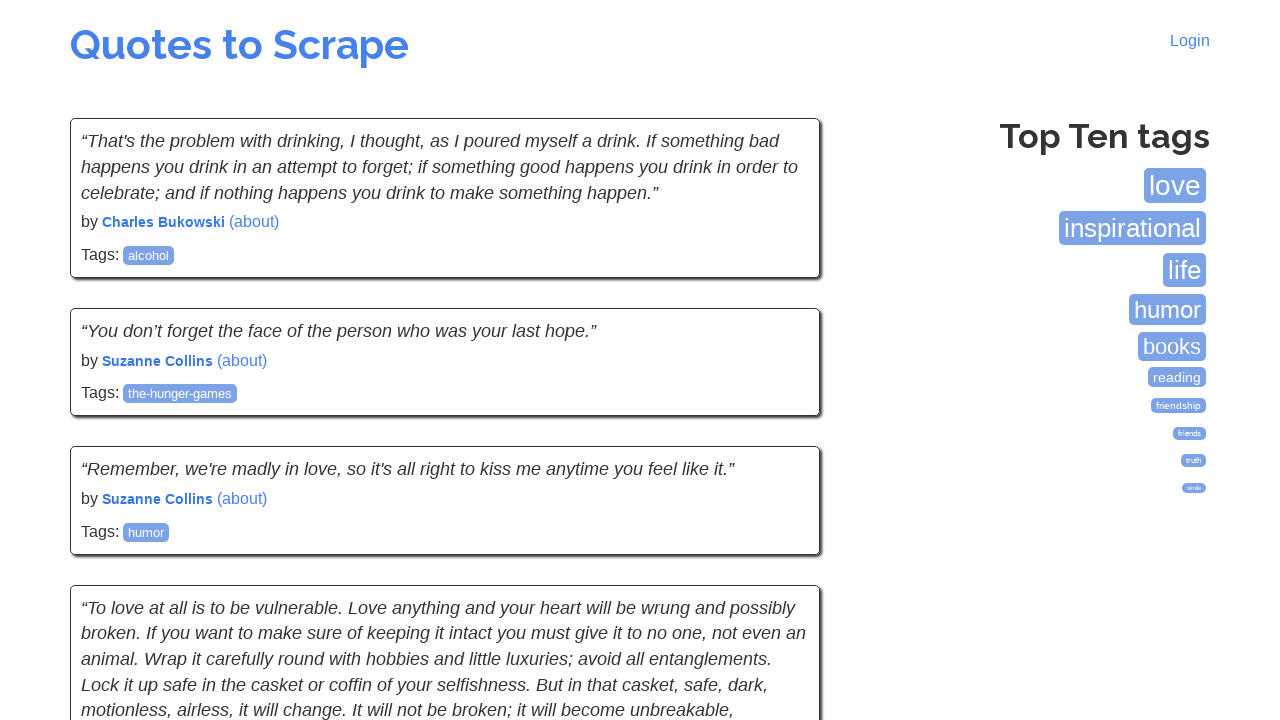

Scrolled next button into view
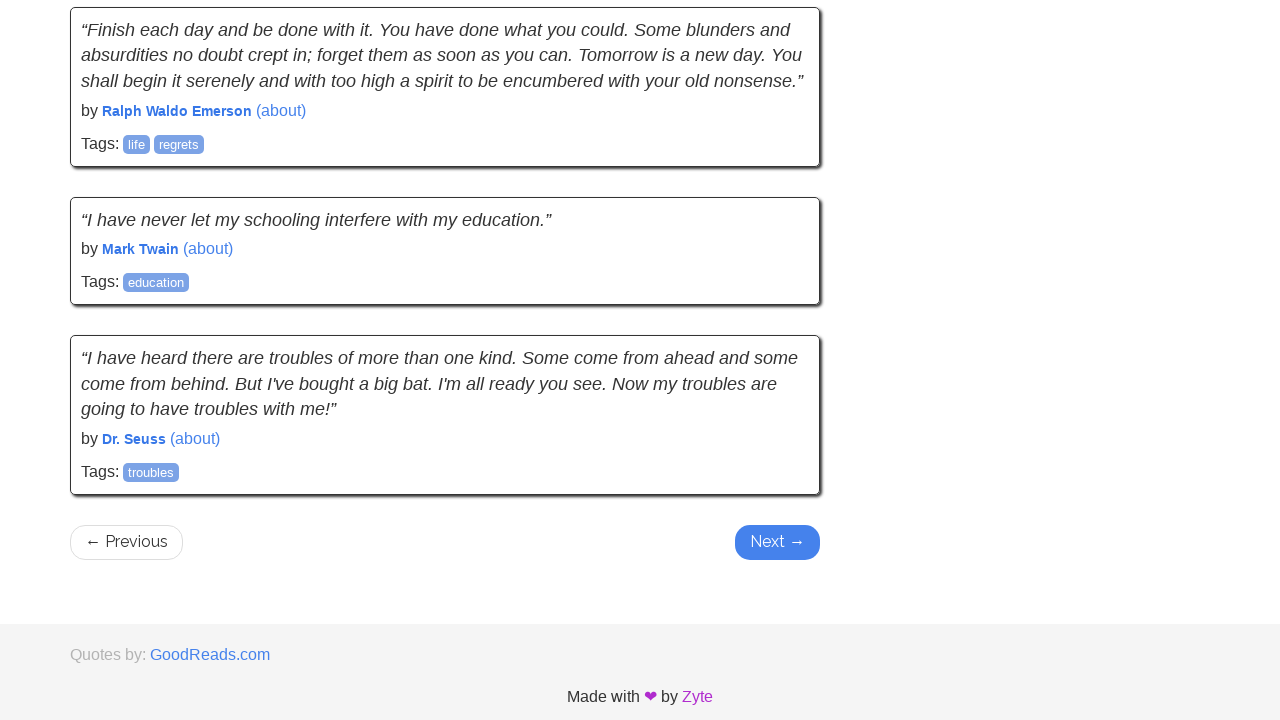

Clicked next button to navigate to next page at (778, 542) on xpath=//li[@class='next']/a
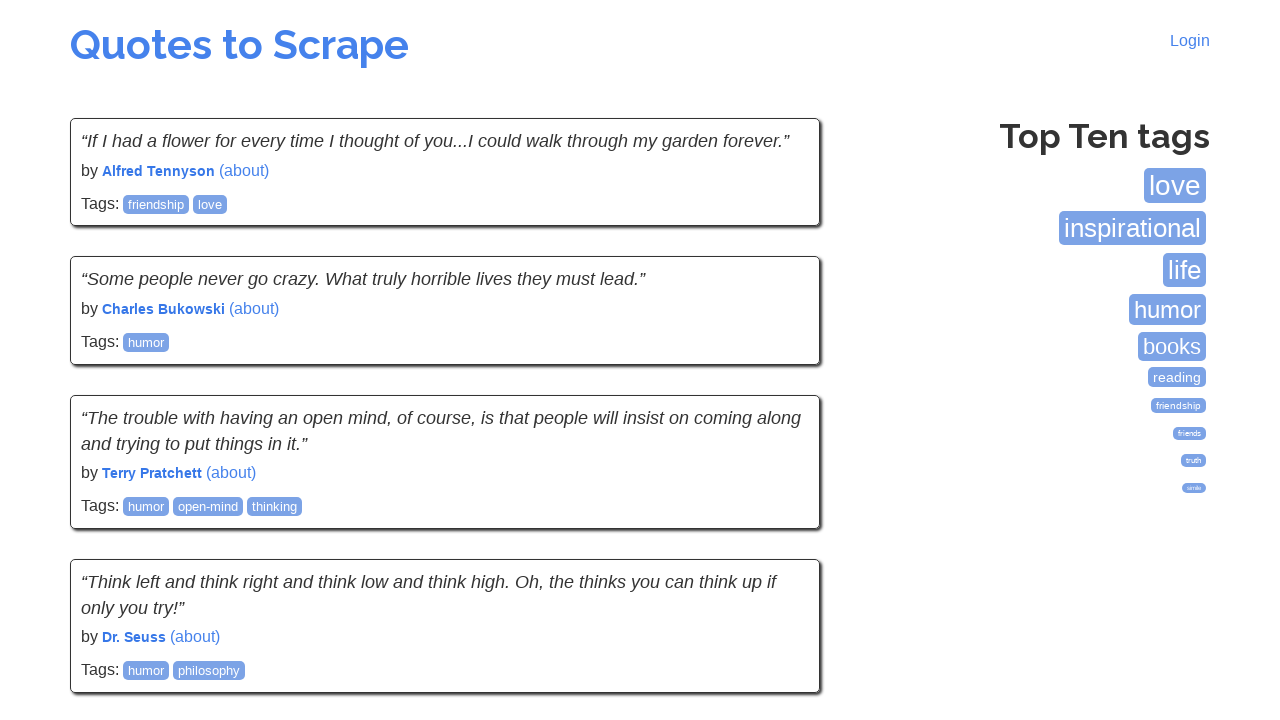

Waited for next page to load
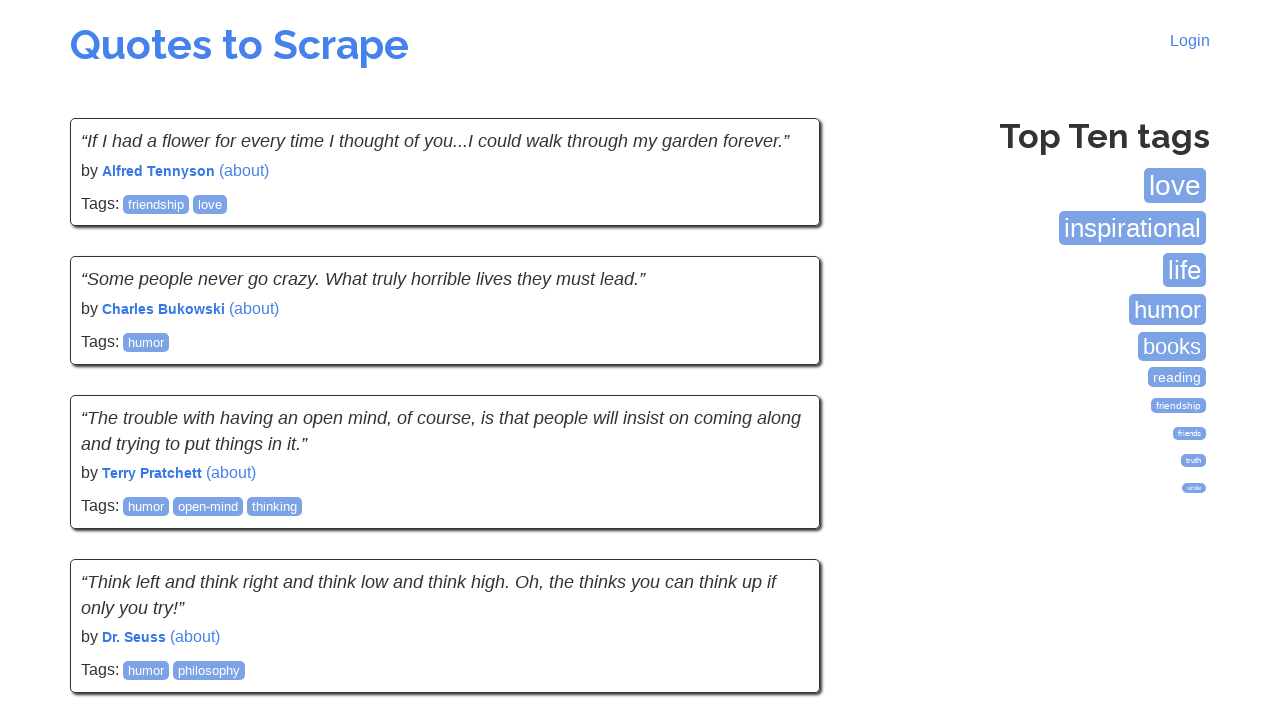

Waited for quote text to load on current page
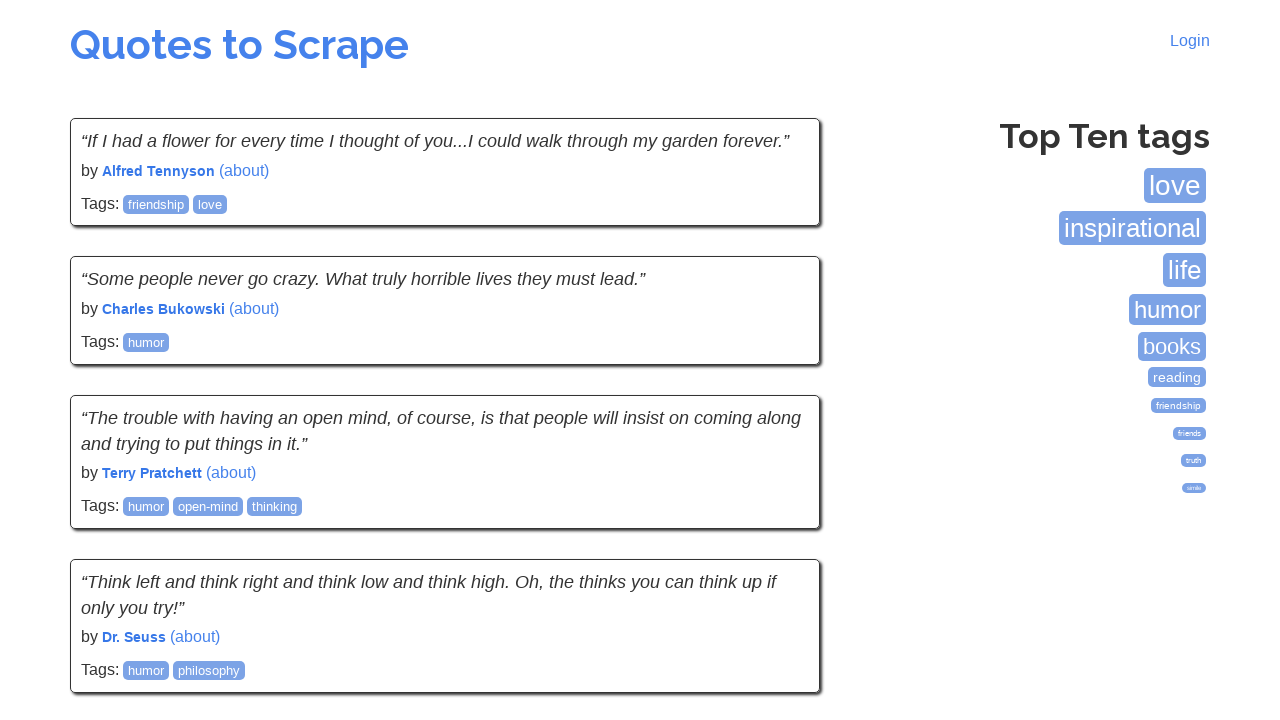

Waited for author name to load on current page
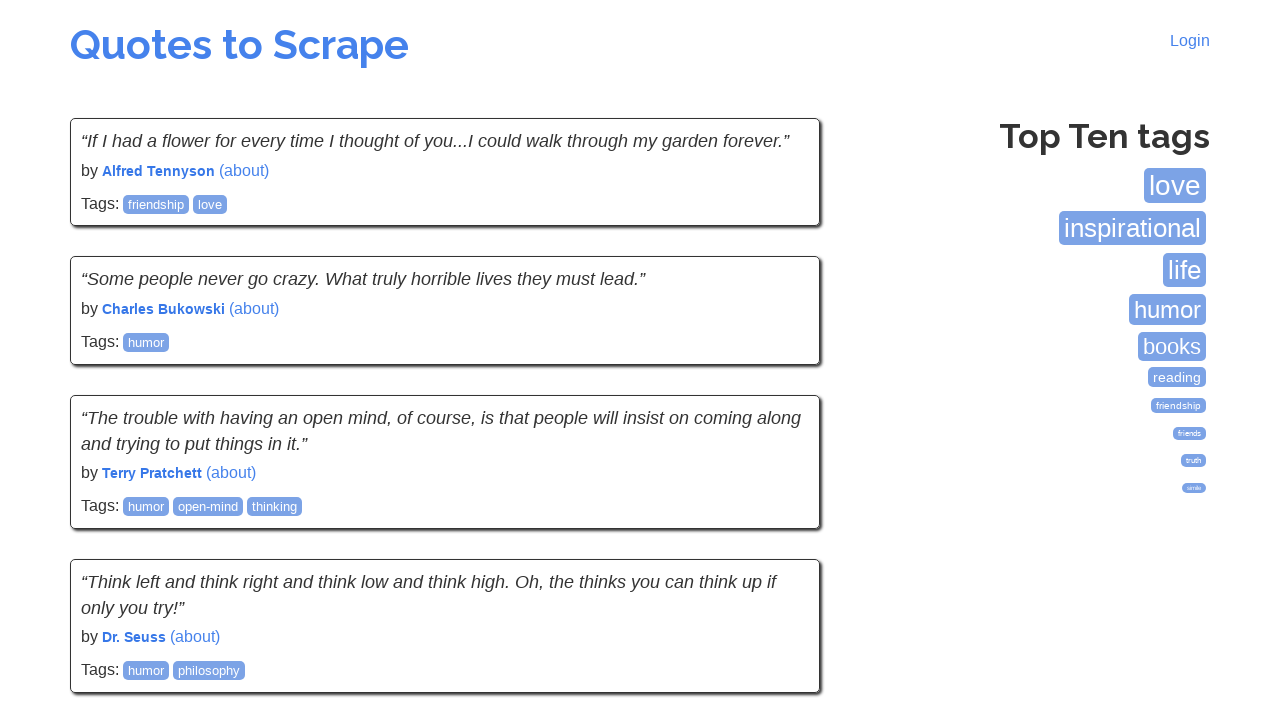

Located the next button
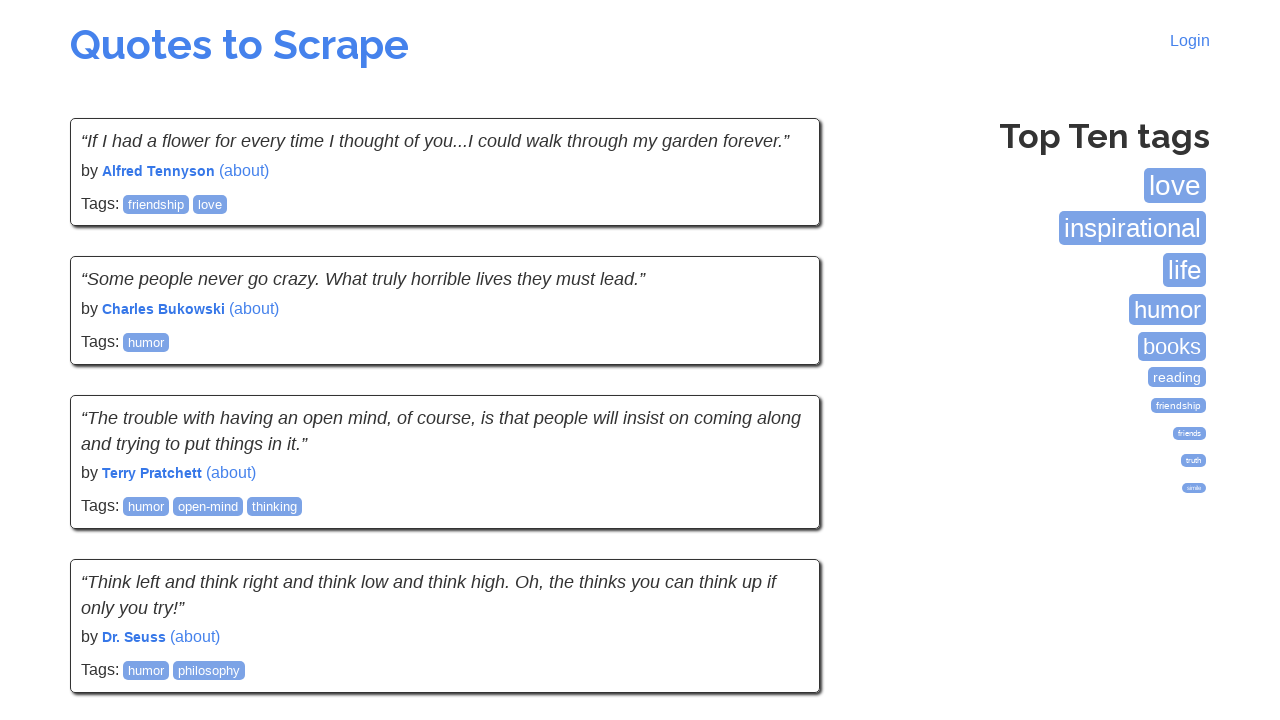

Scrolled next button into view
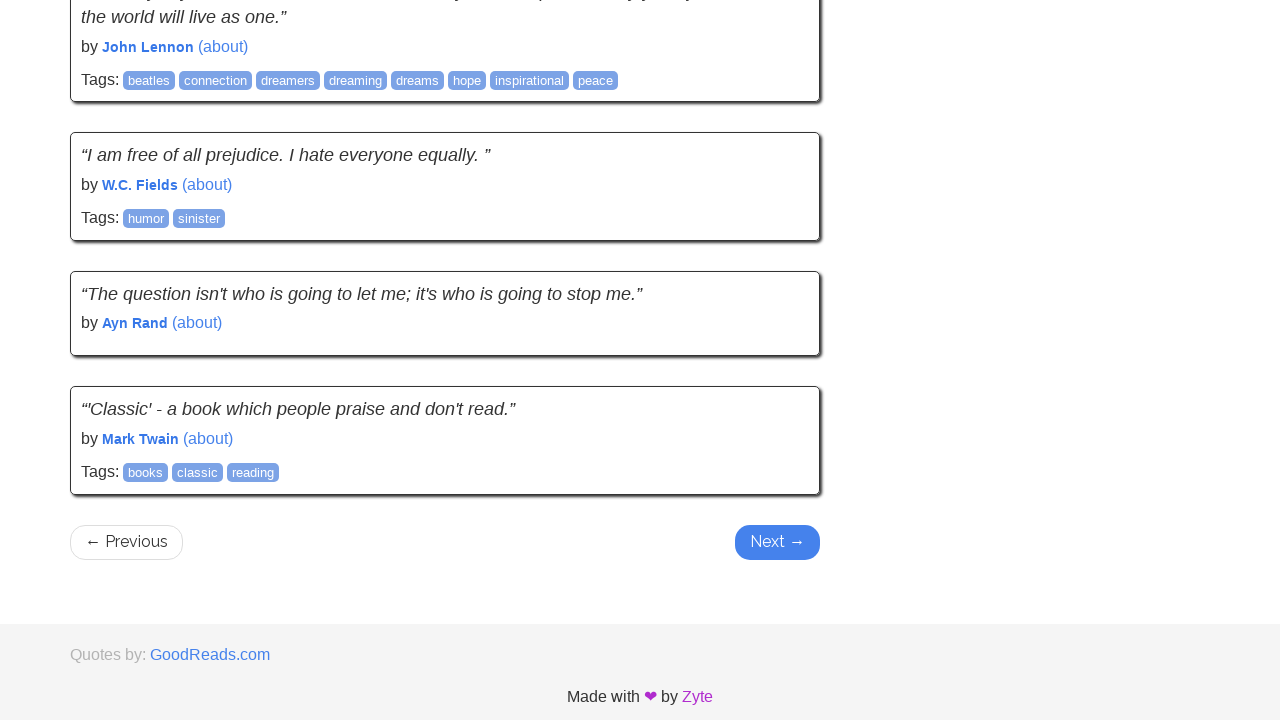

Clicked next button to navigate to next page at (778, 542) on xpath=//li[@class='next']/a
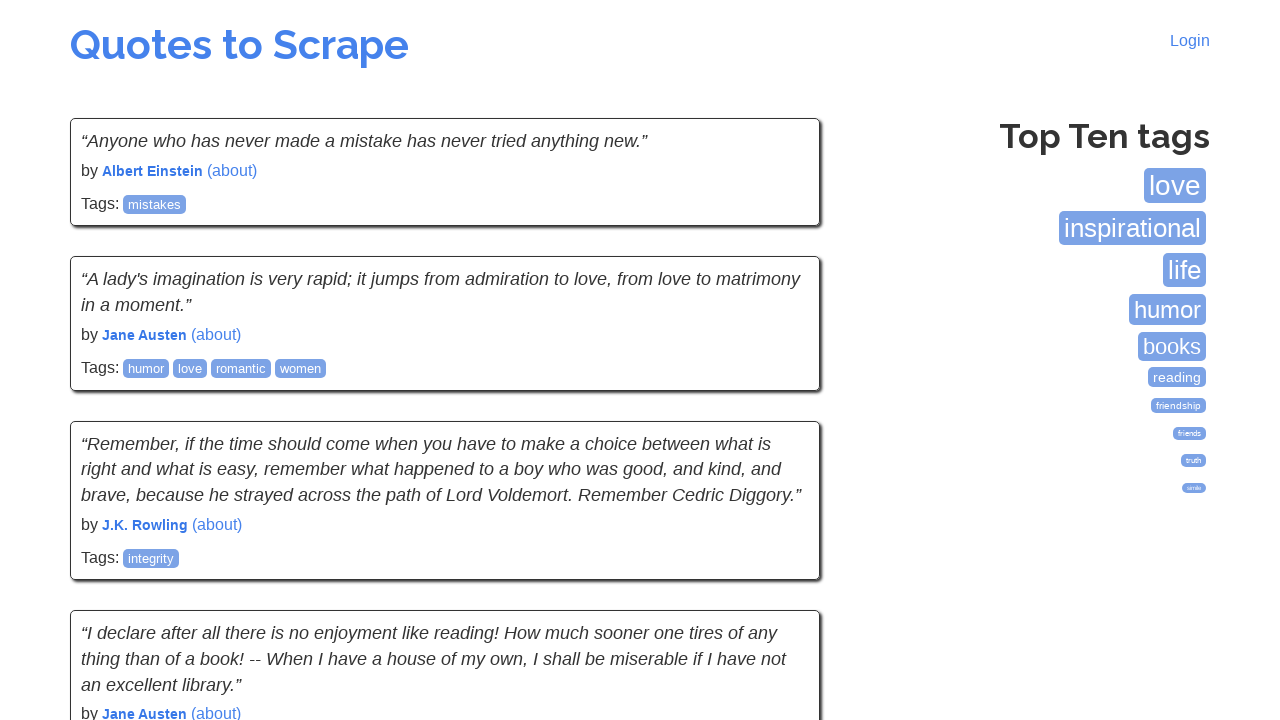

Waited for next page to load
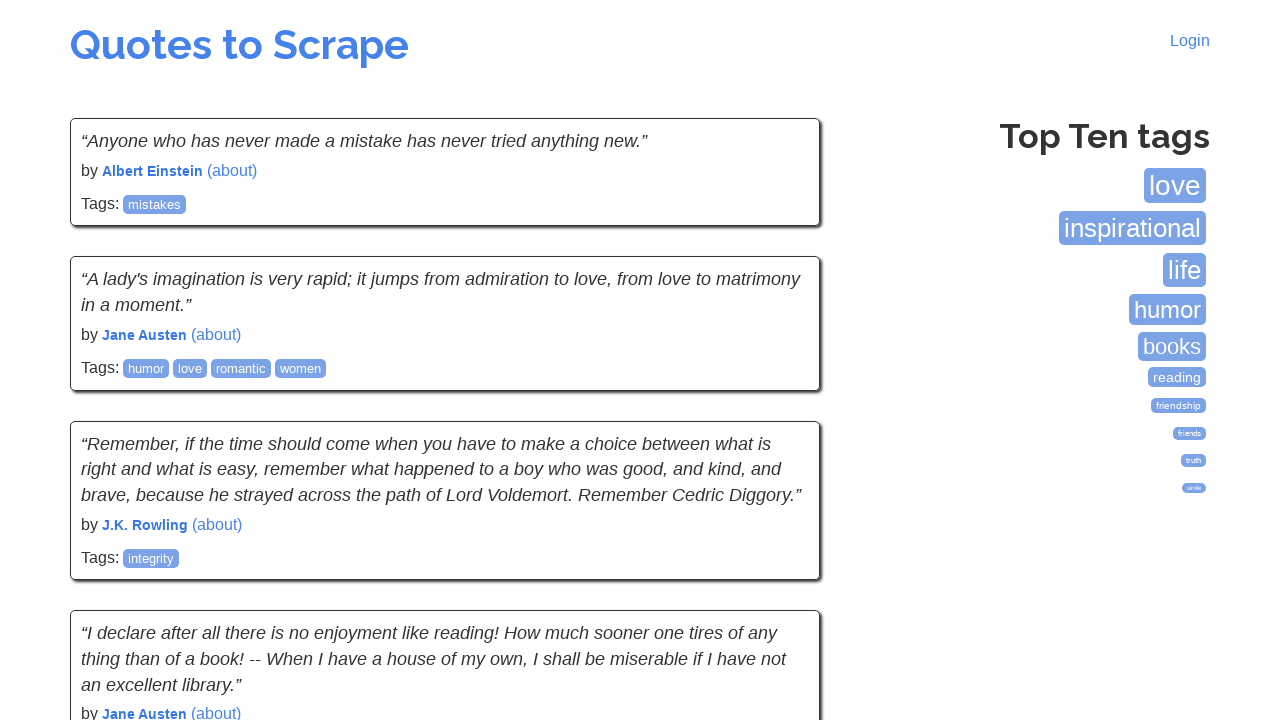

Waited for quote text to load on current page
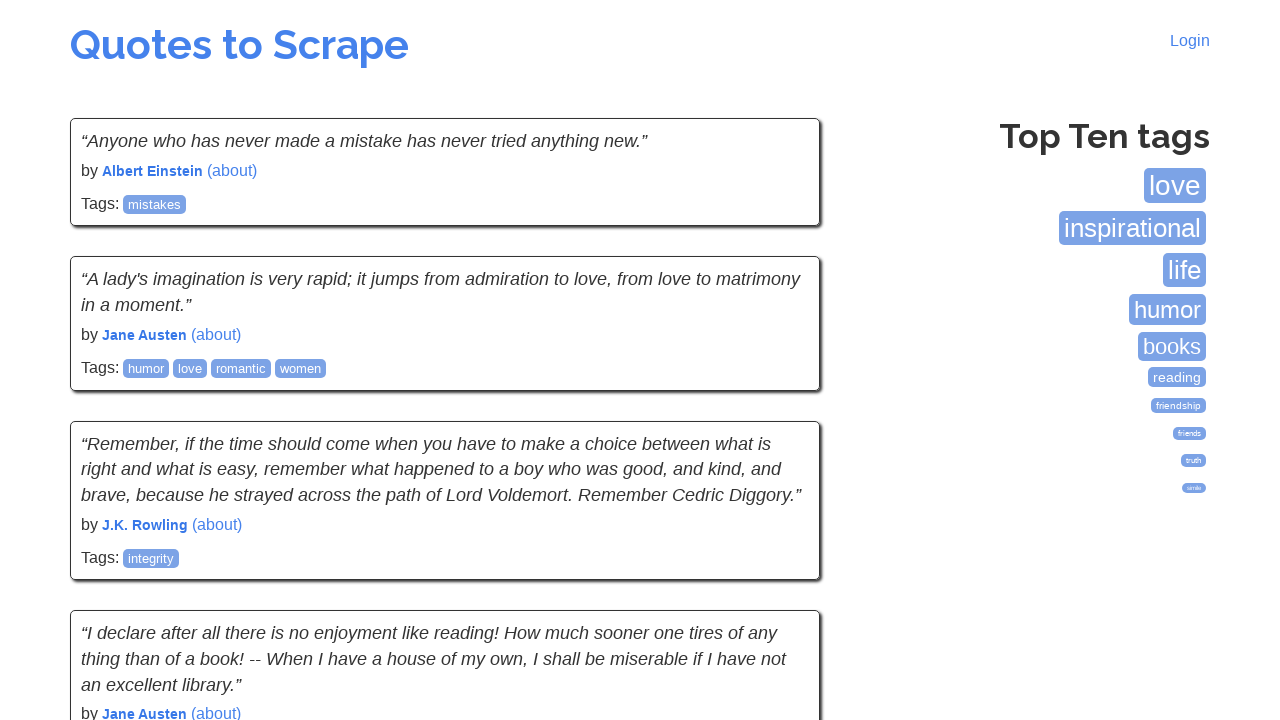

Waited for author name to load on current page
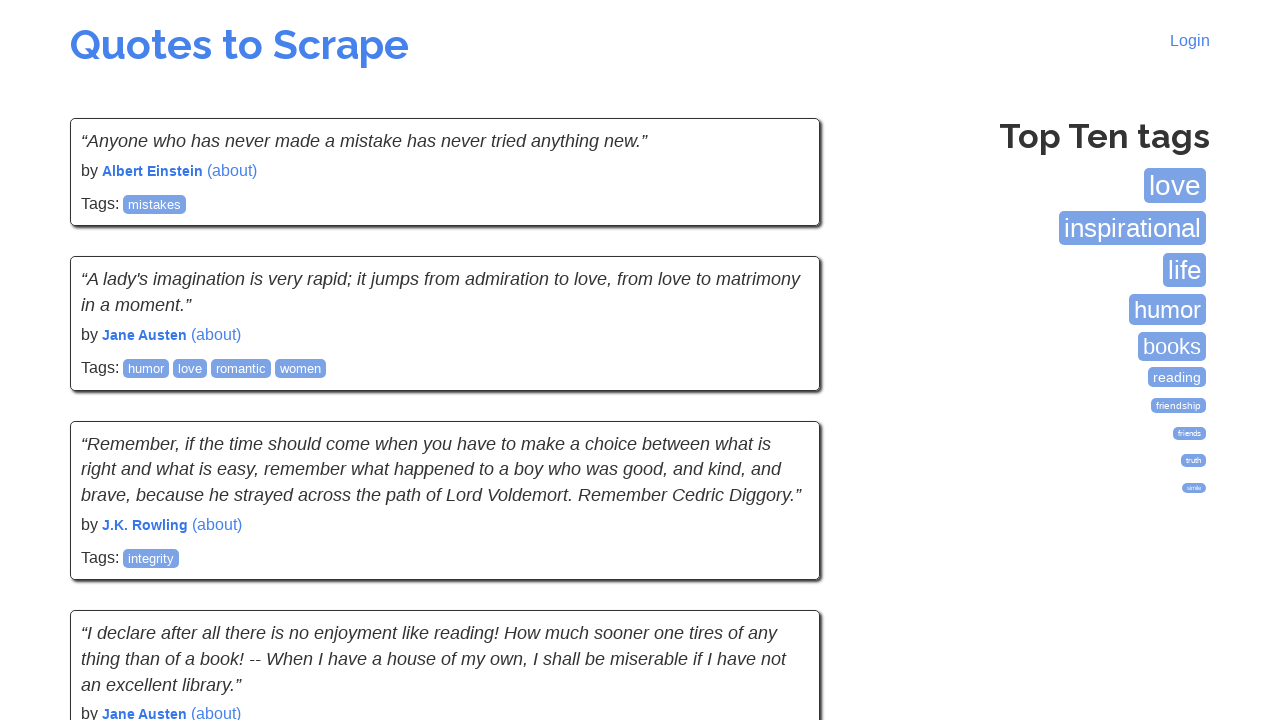

Located the next button
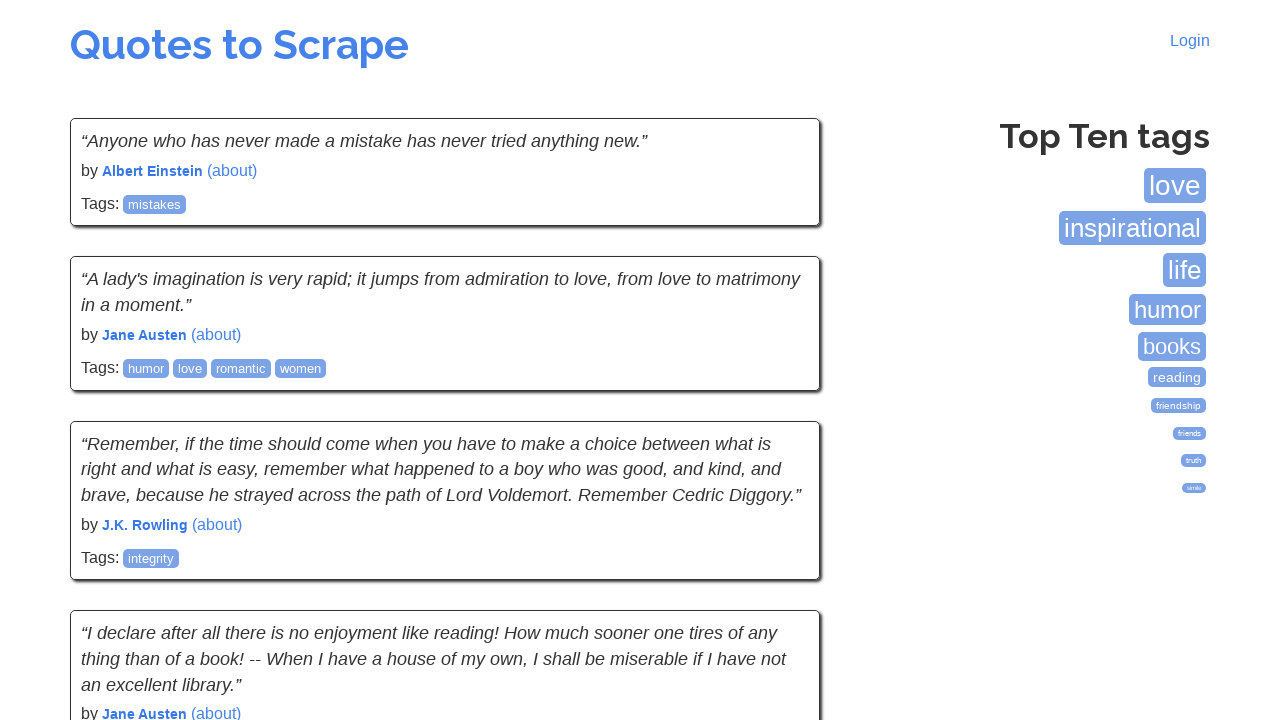

Scrolled next button into view
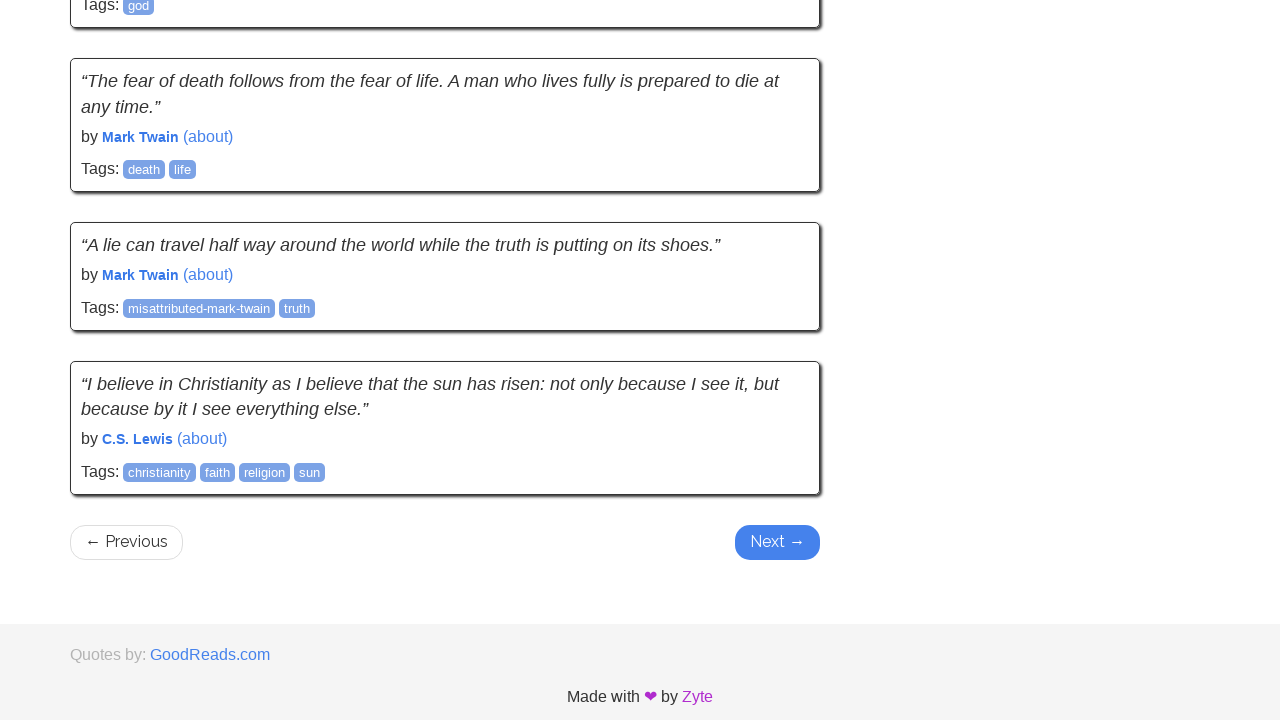

Clicked next button to navigate to next page at (778, 542) on xpath=//li[@class='next']/a
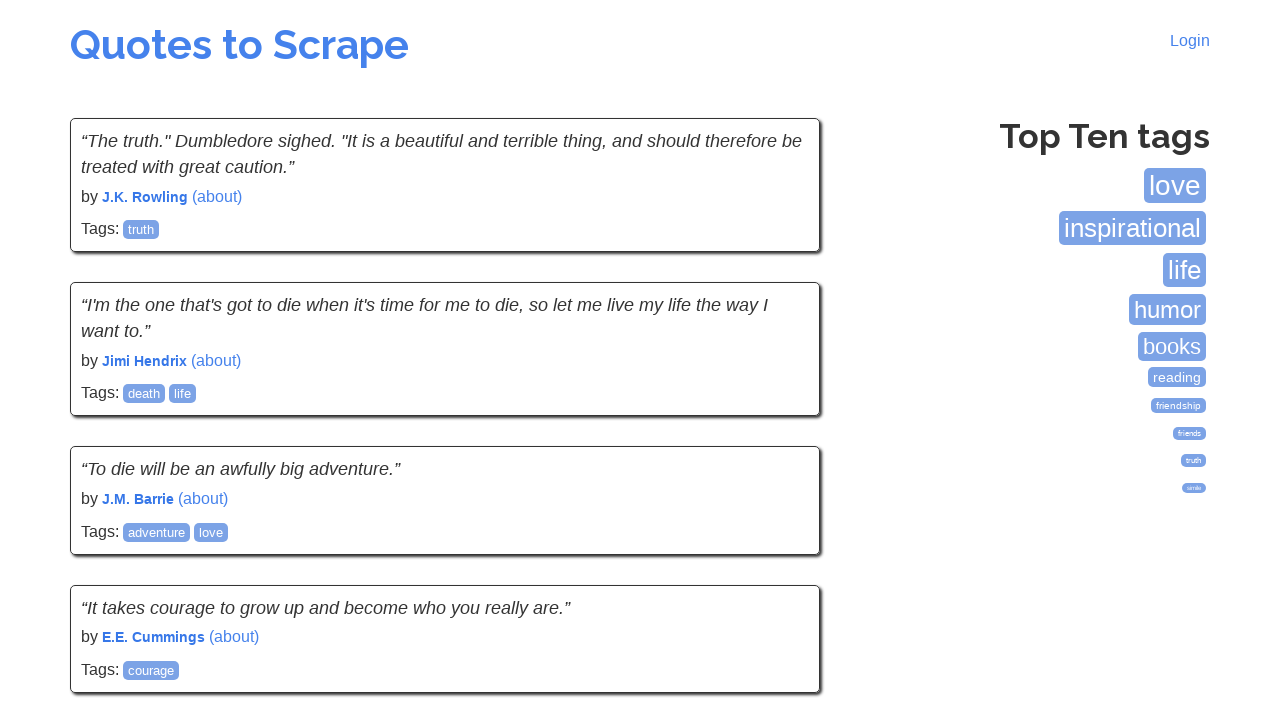

Waited for next page to load
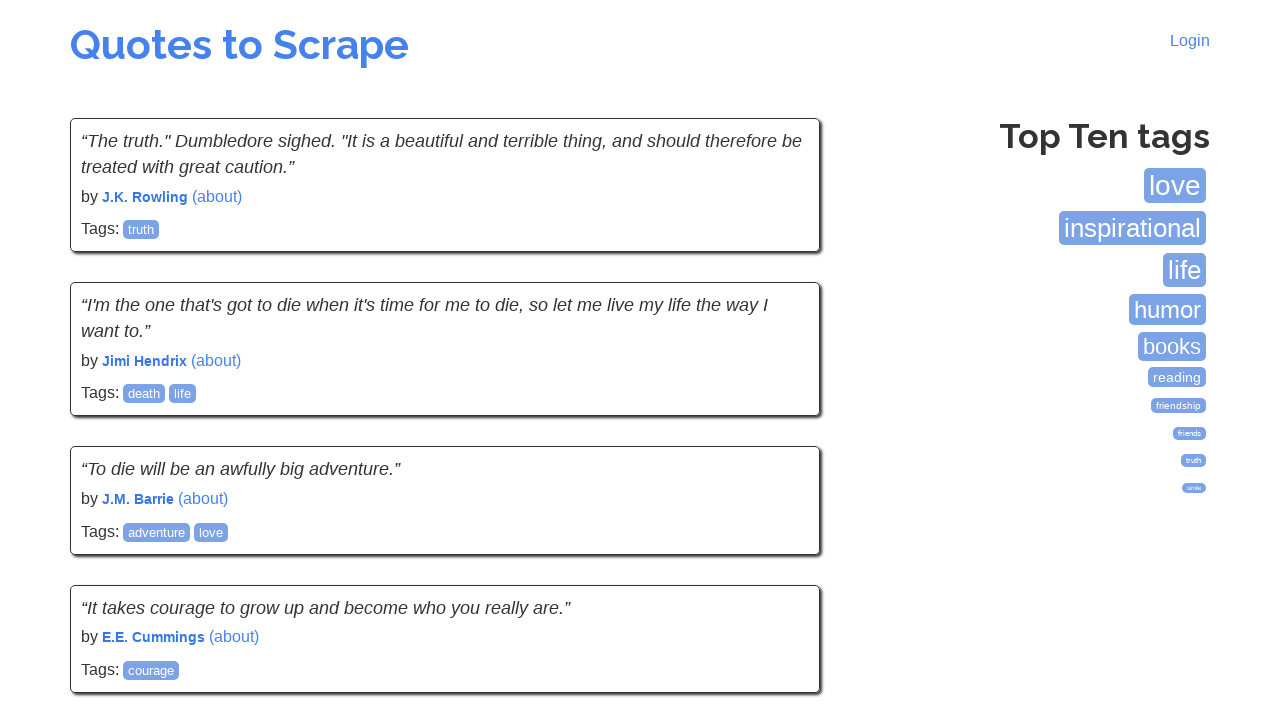

Waited for quote text to load on current page
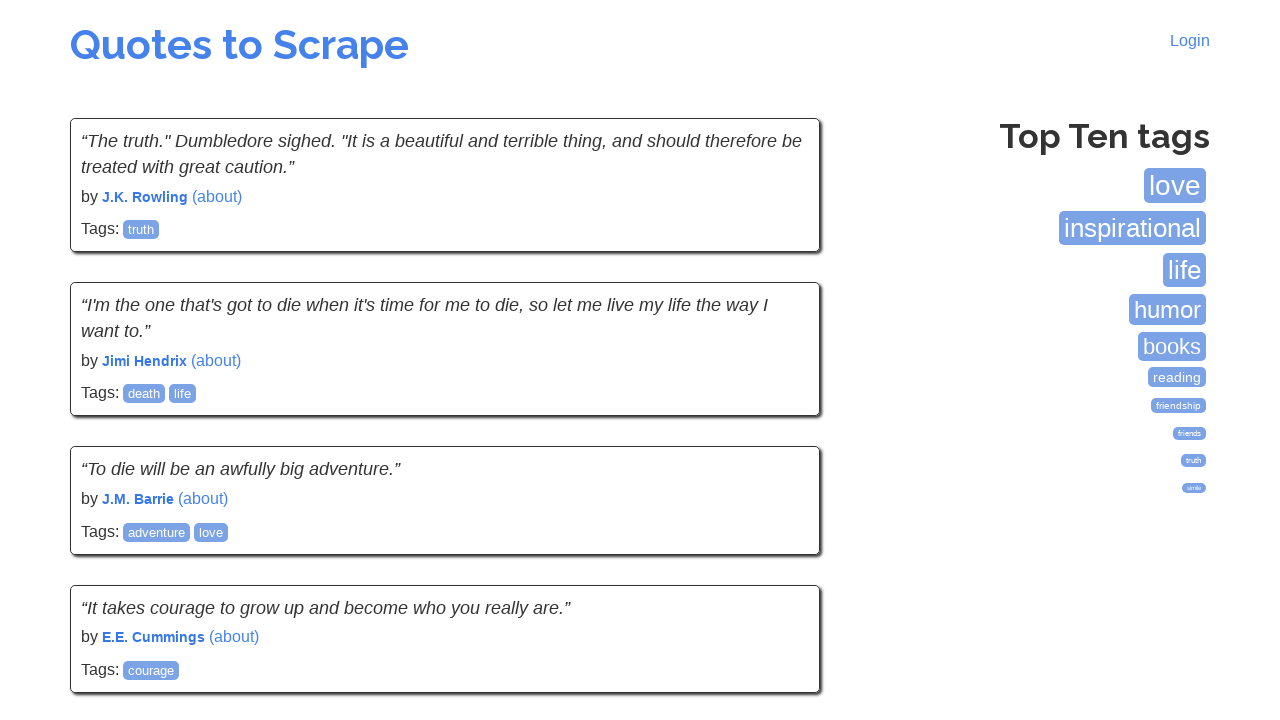

Waited for author name to load on current page
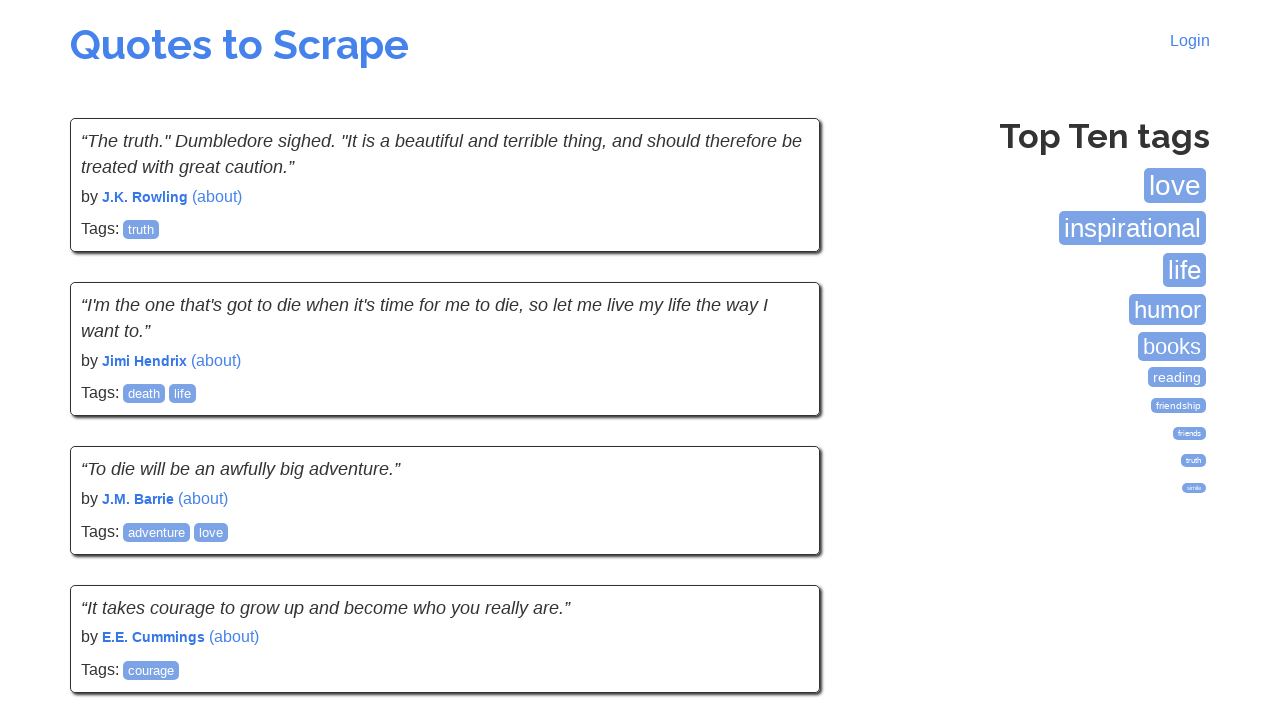

Located the next button
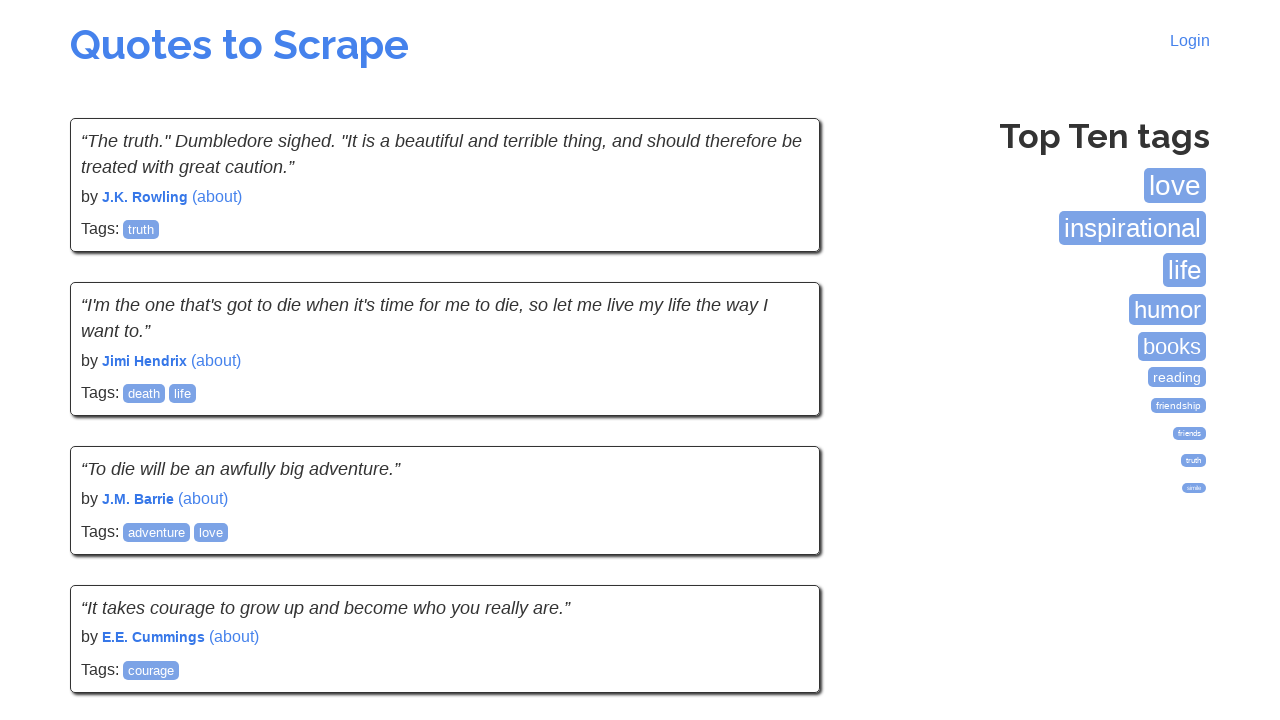

No more next button found - reached last page
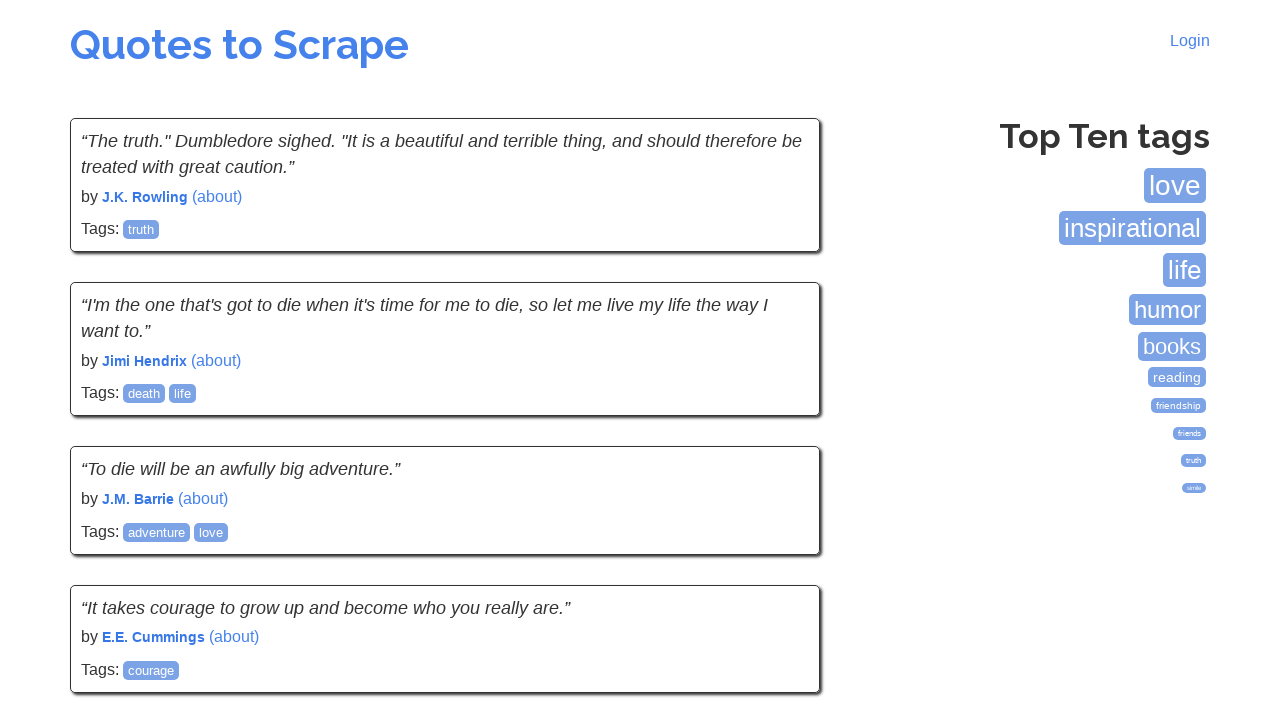

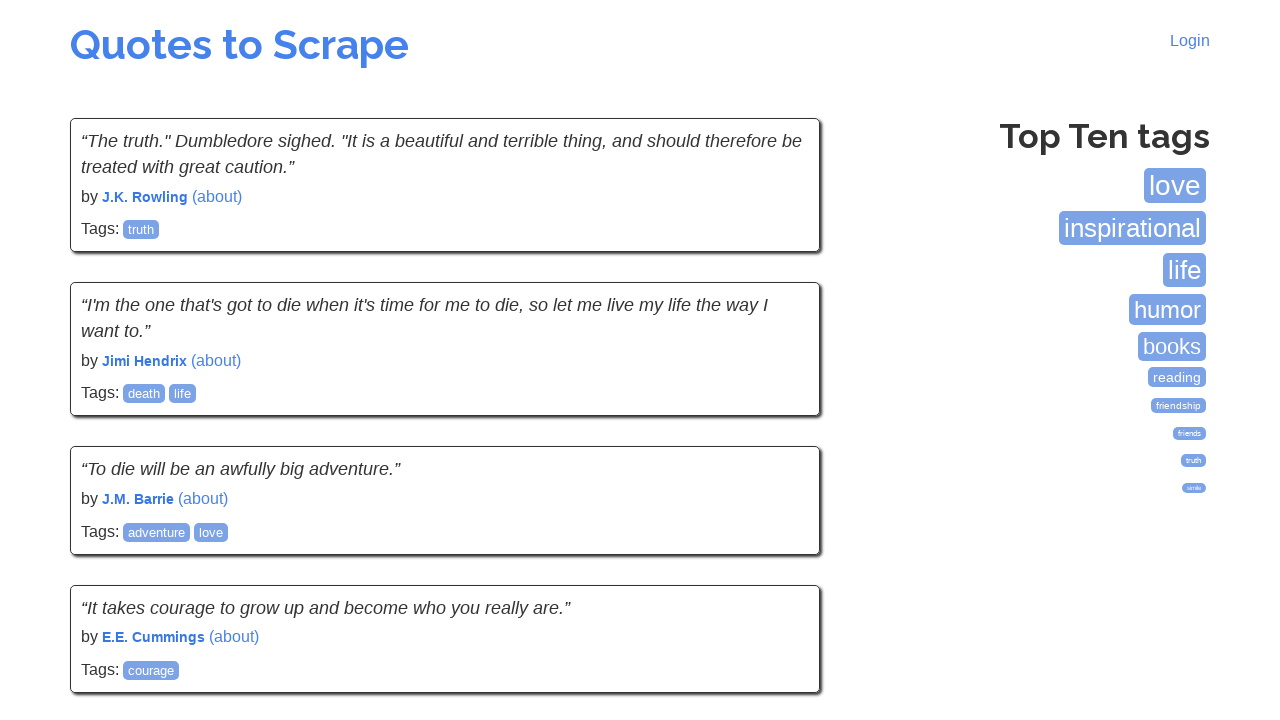